Tests game functionality by finding and clicking buttons, including start/play buttons, and verifying interactive elements on the page.

Starting URL: https://shishihs.github.io/insurance_self_game/

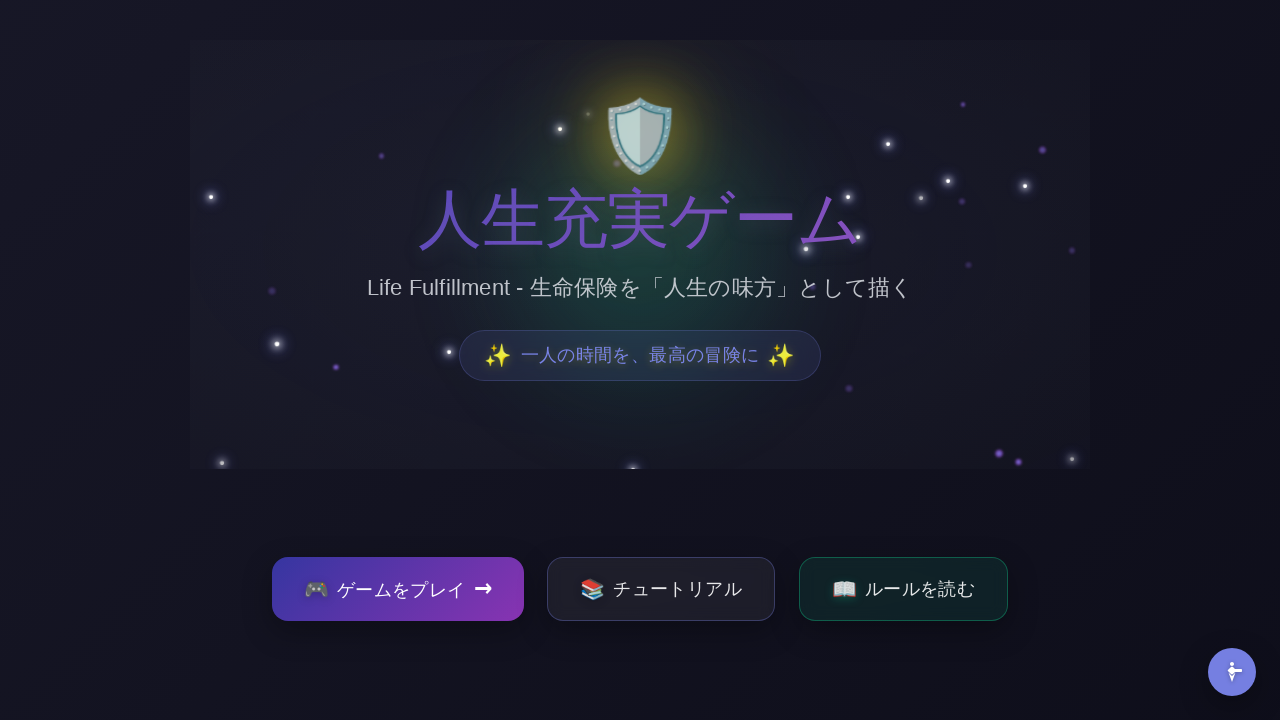

Set viewport to 1920x1080
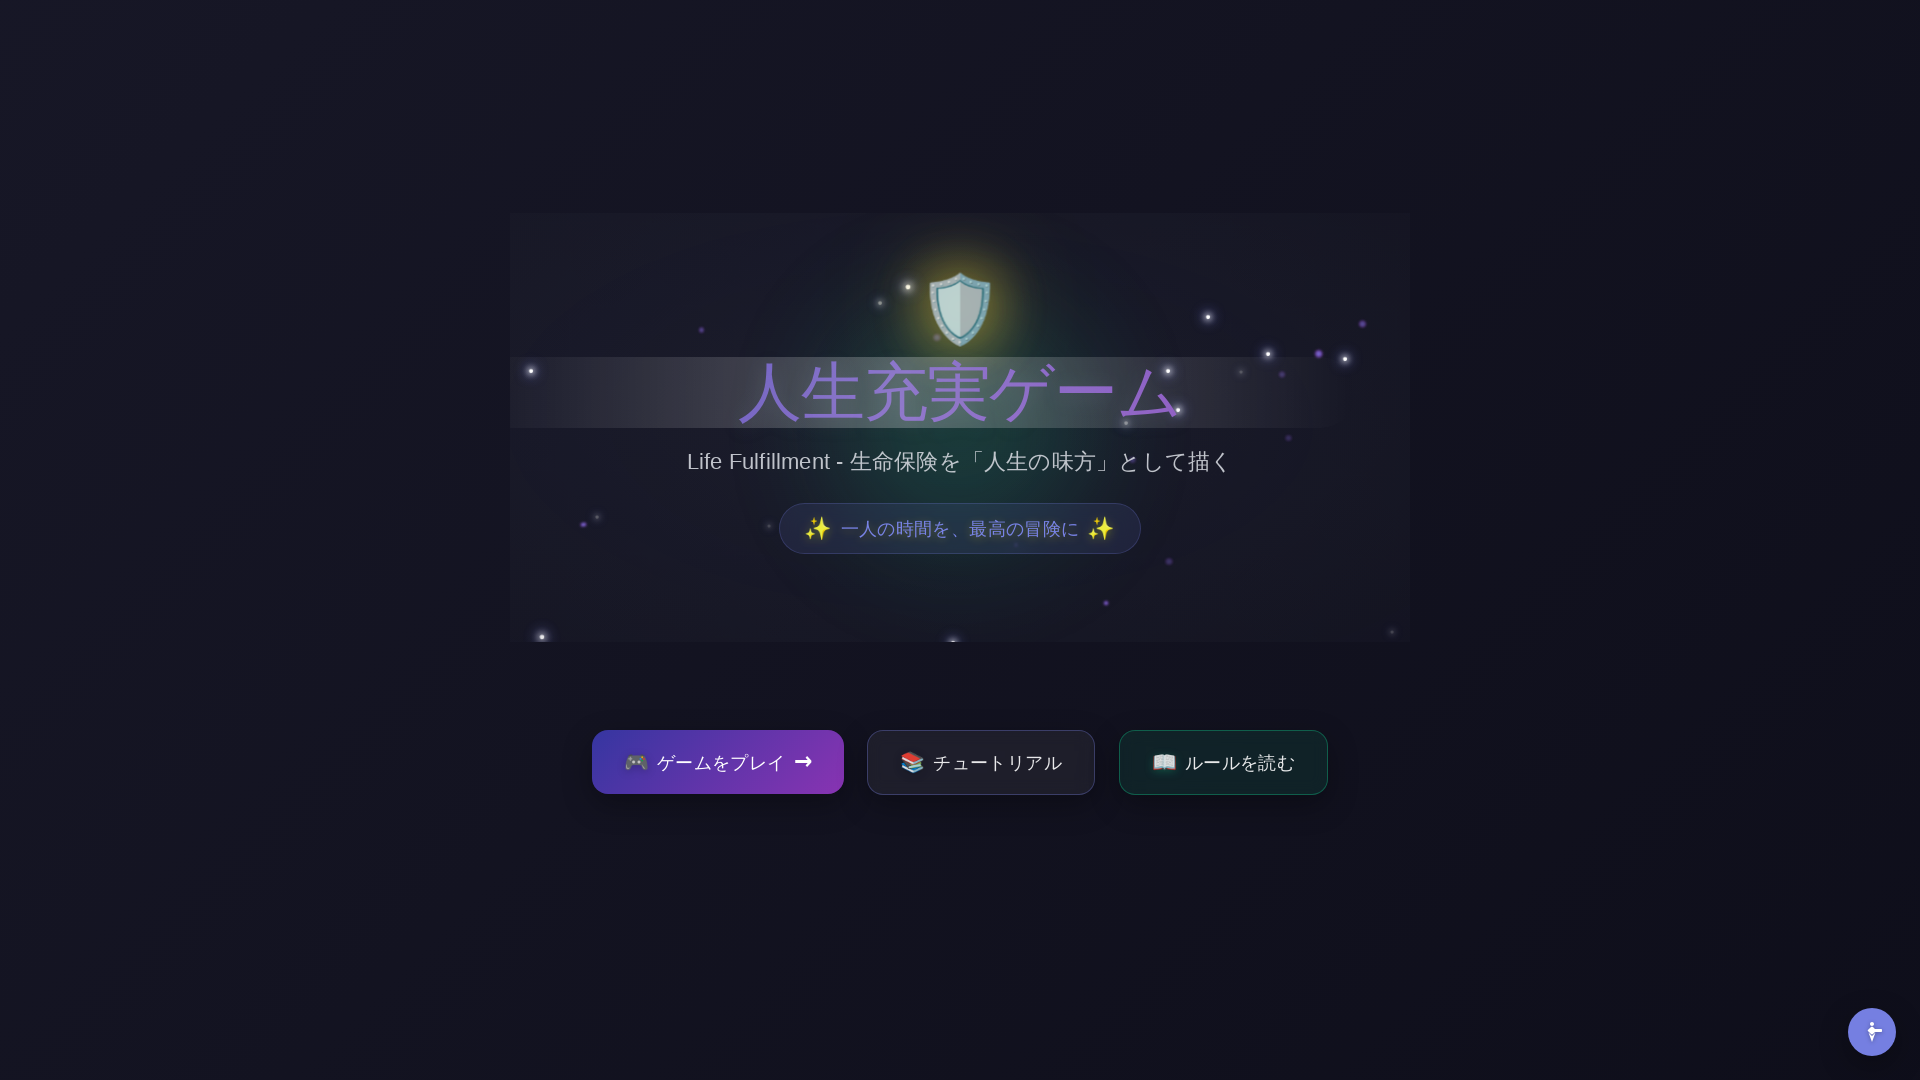

Waited 5 seconds for page to load
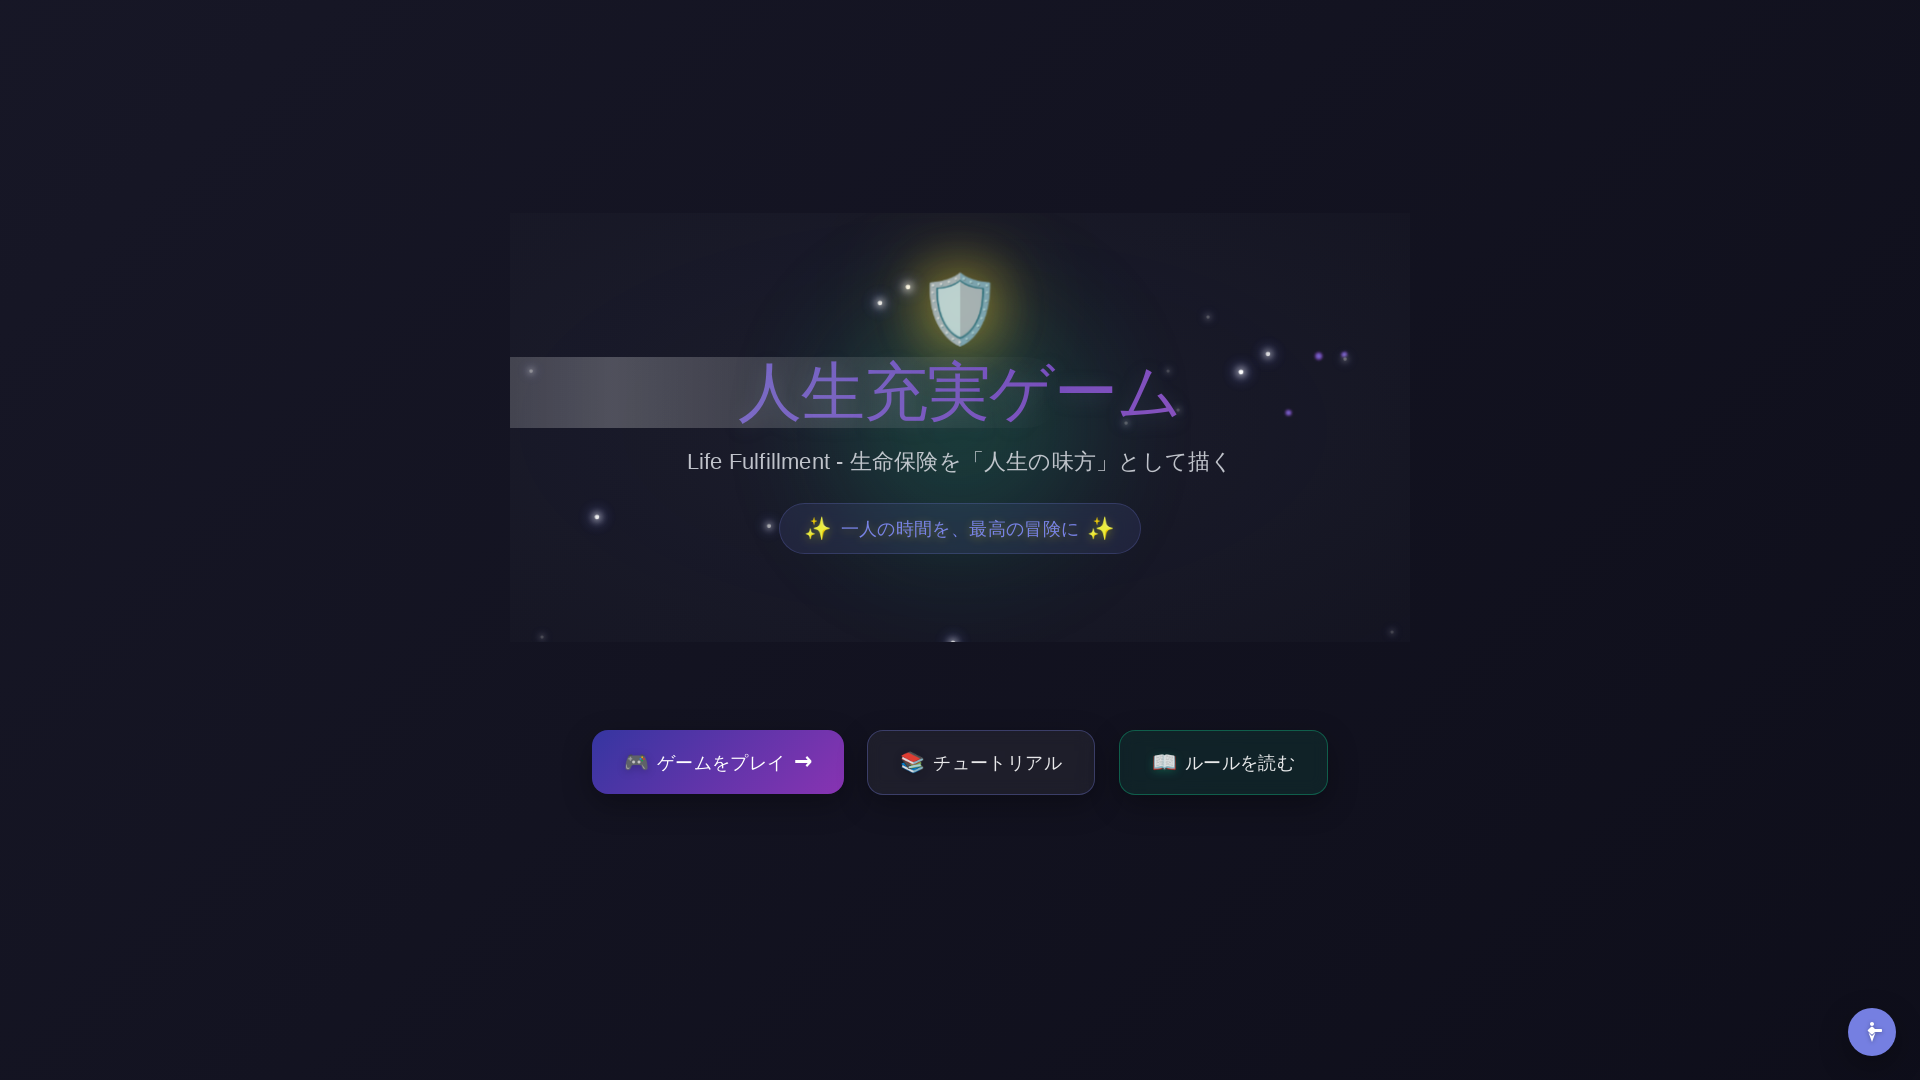

Found 4 buttons on the page
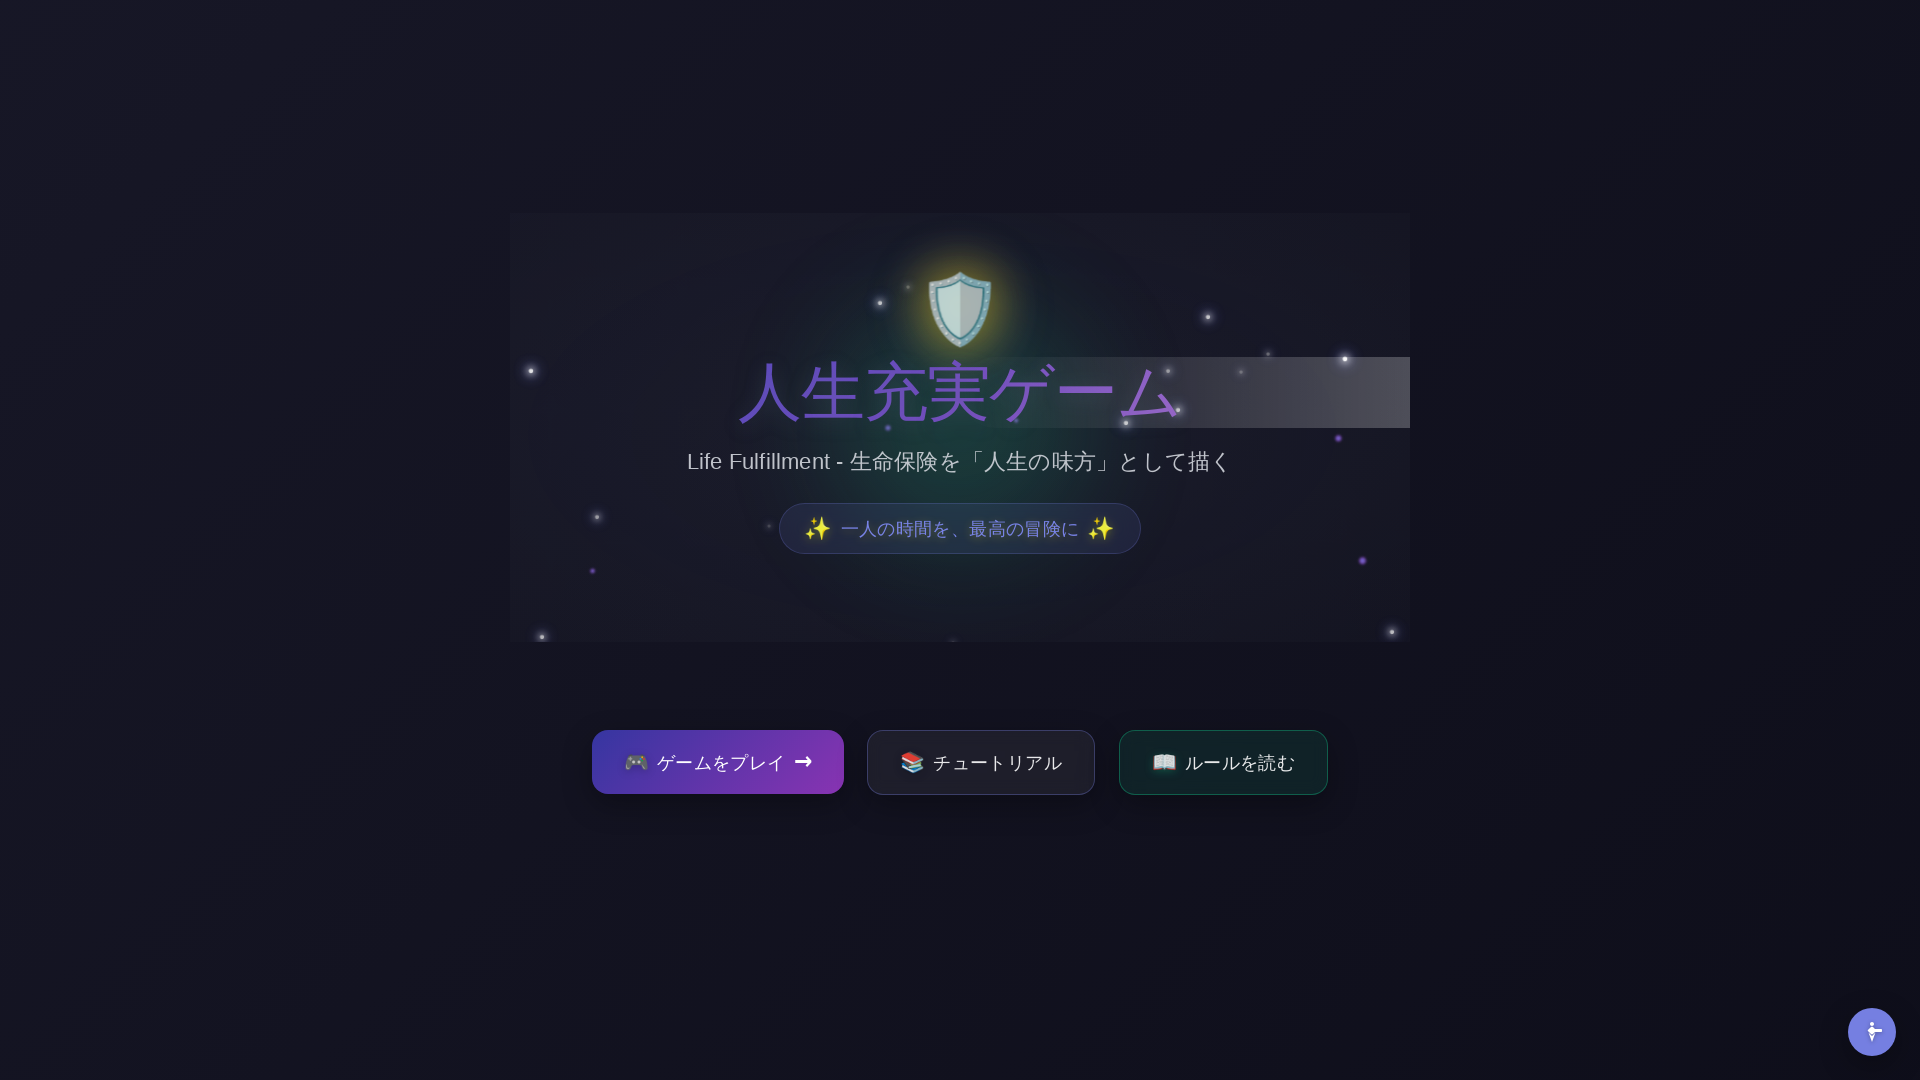

Located start/play button using text filter
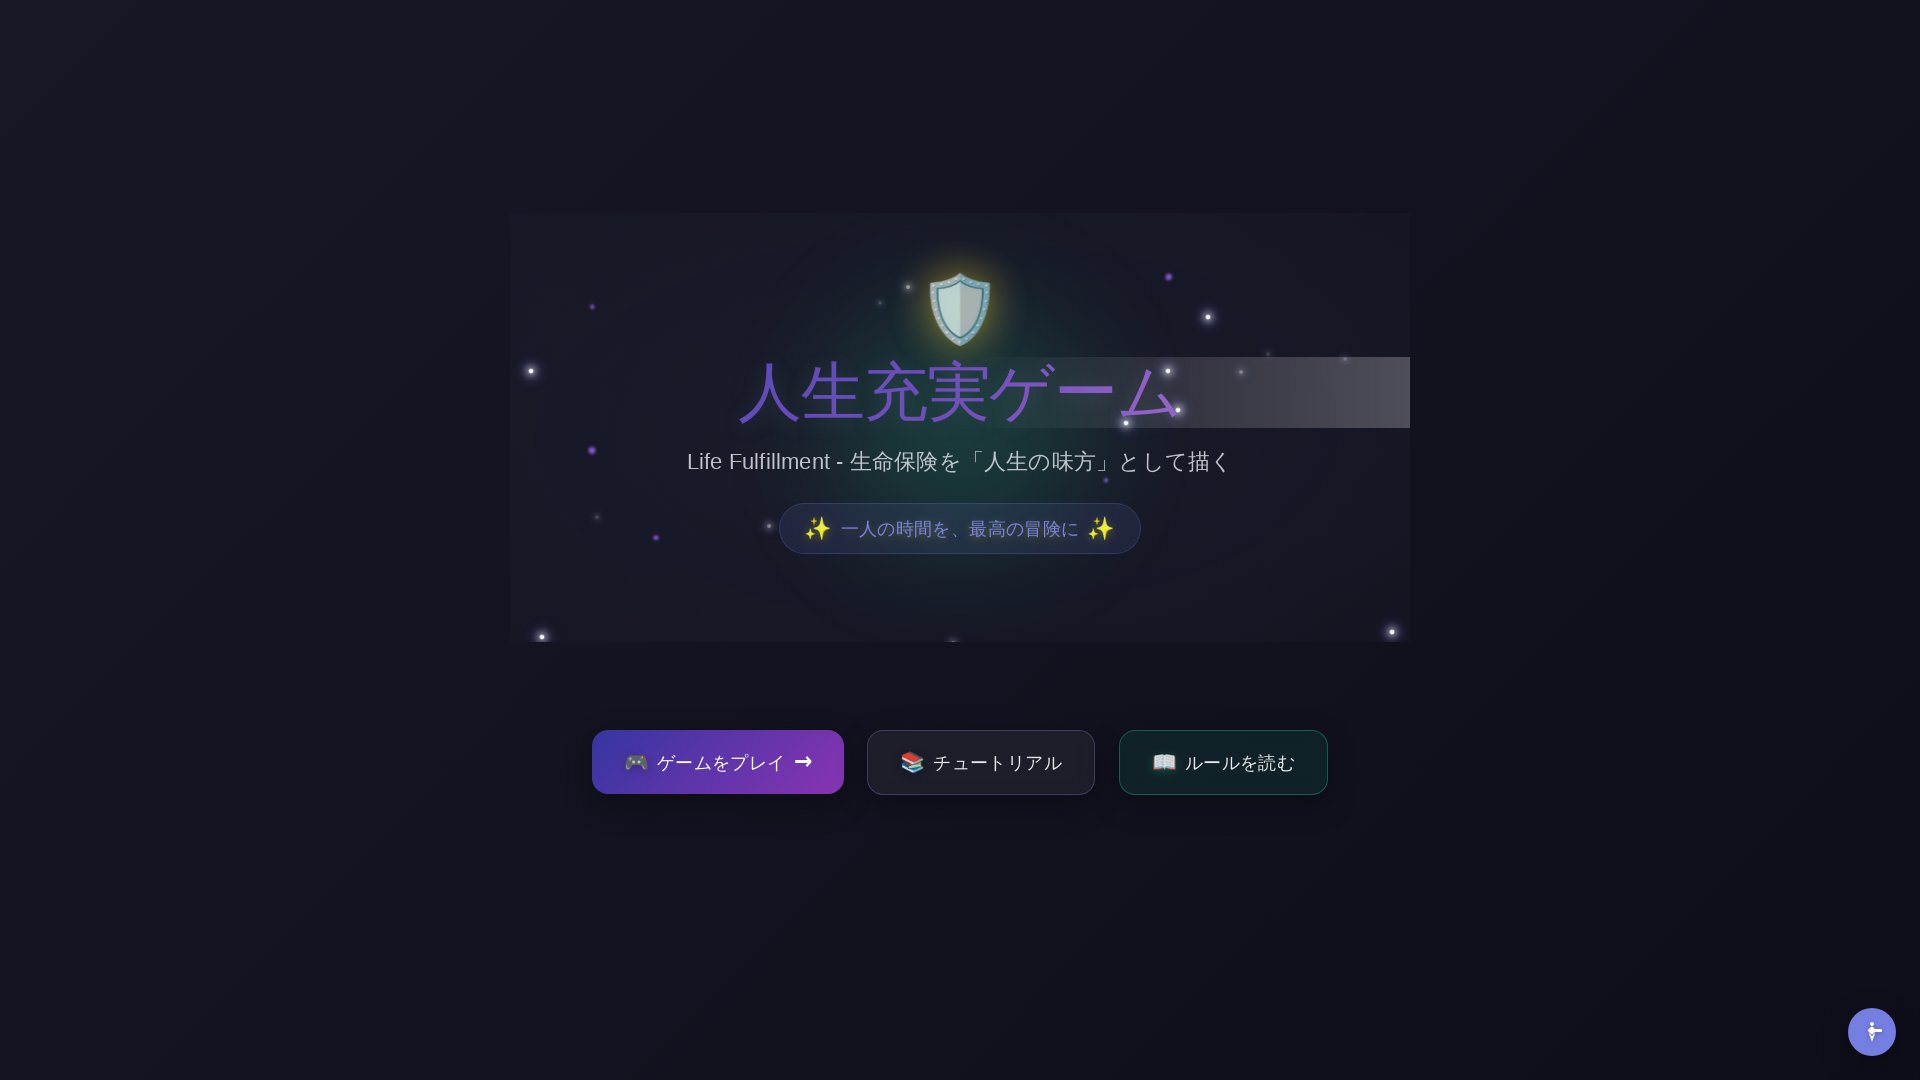

Found 0 input elements on the page
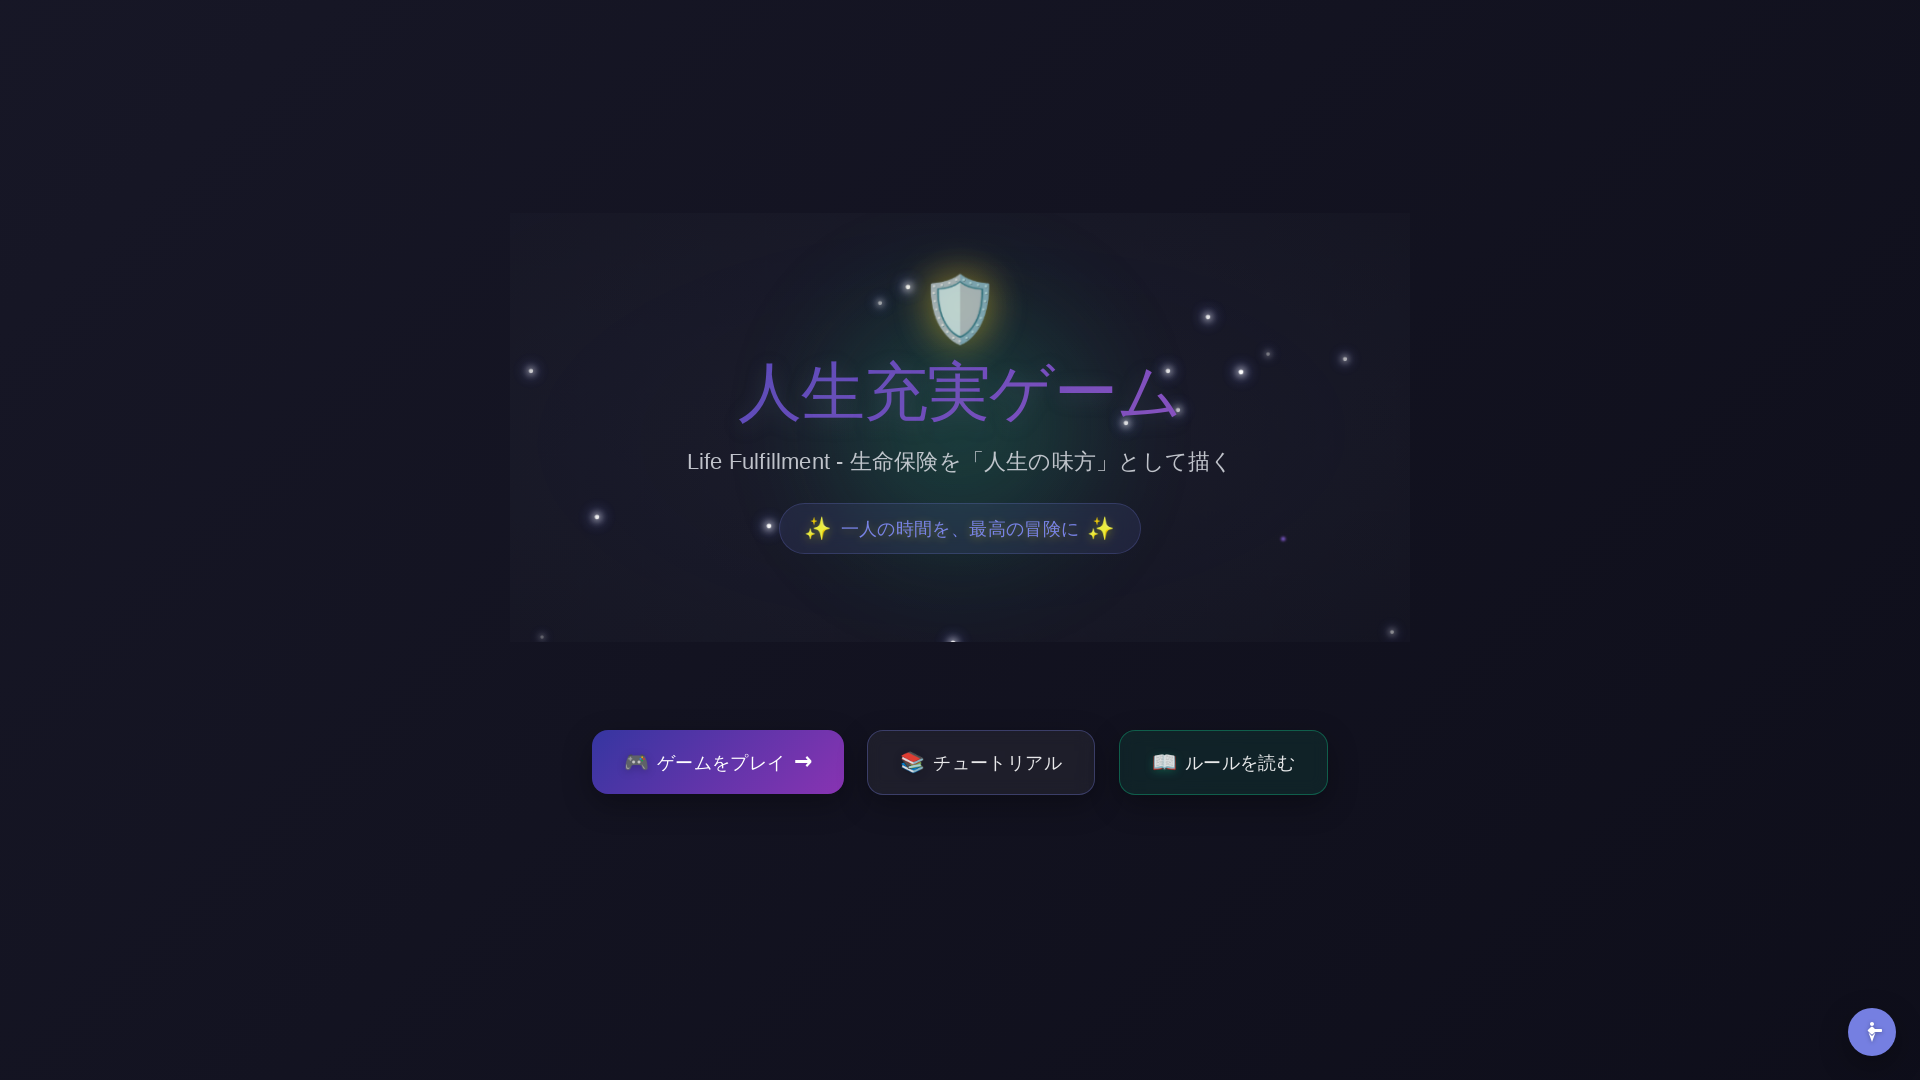

Found 0 select elements on the page
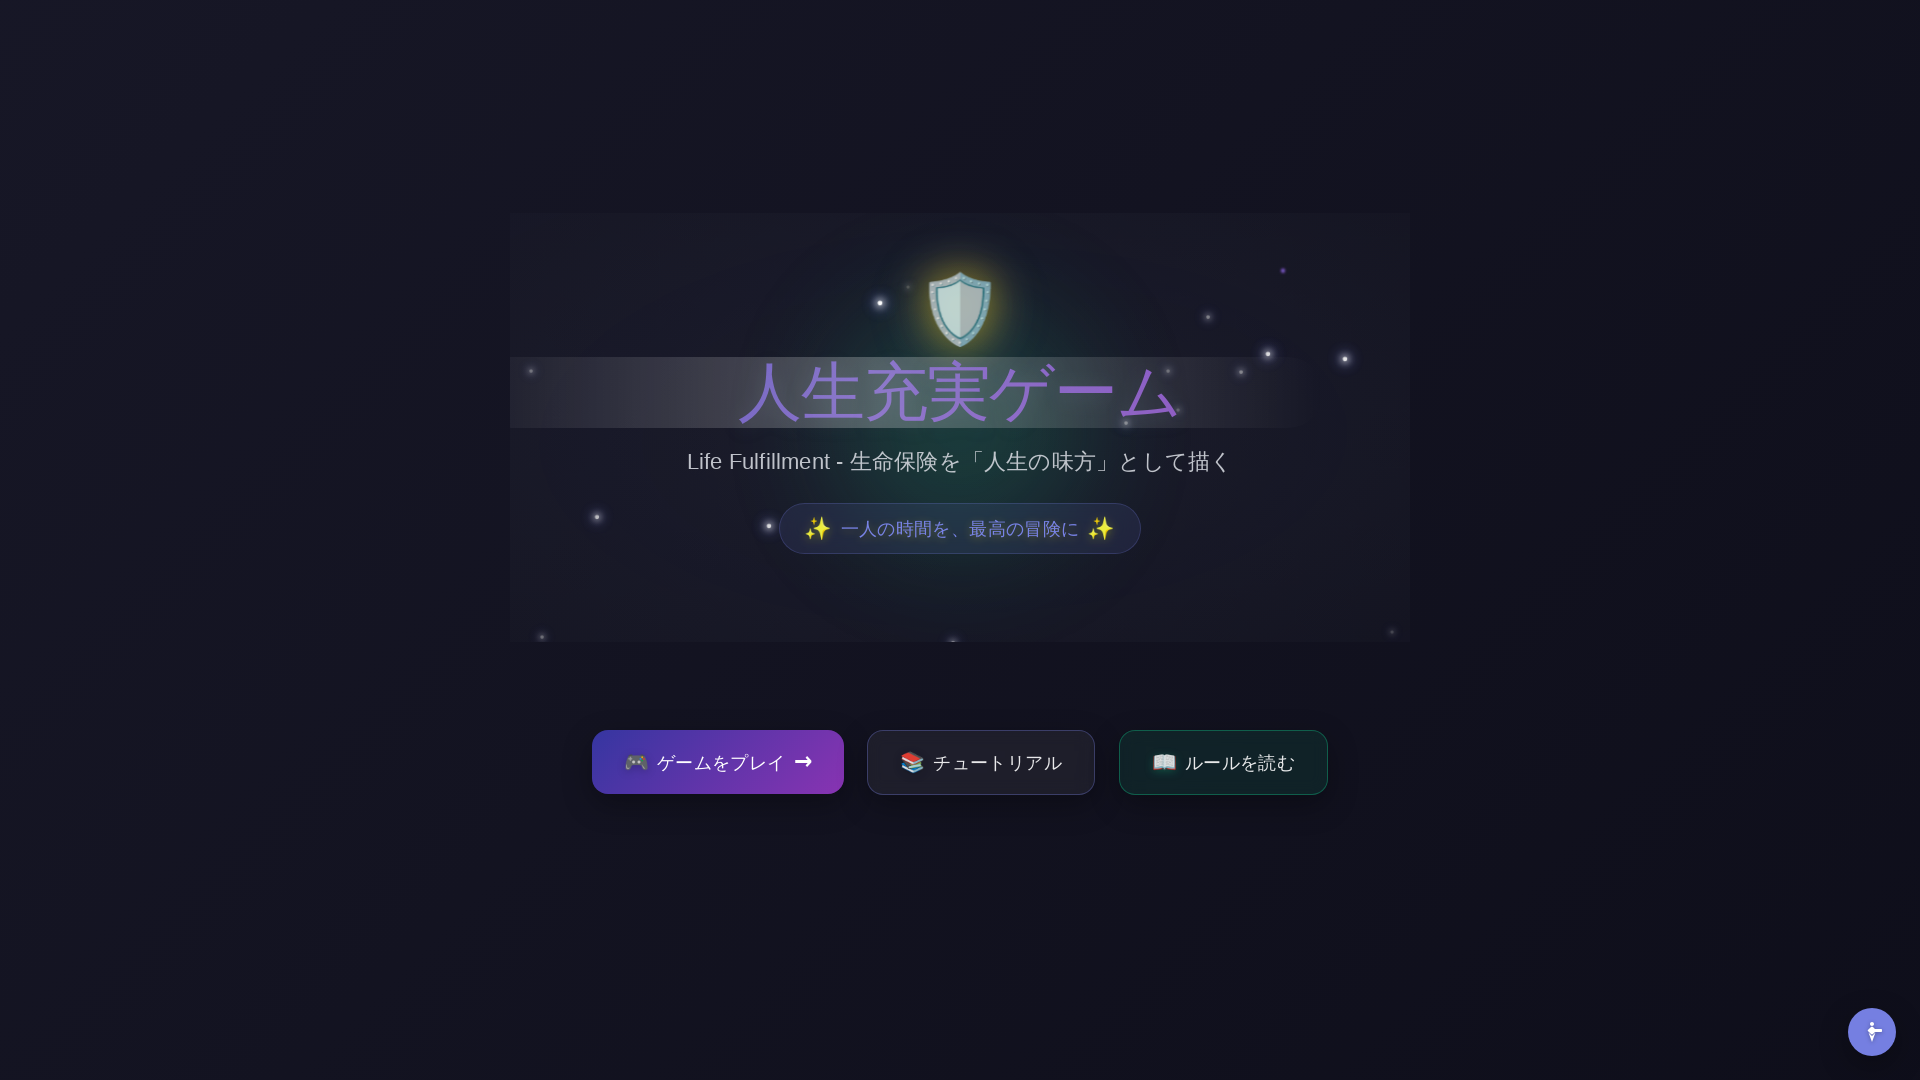

Found 2 links on the page
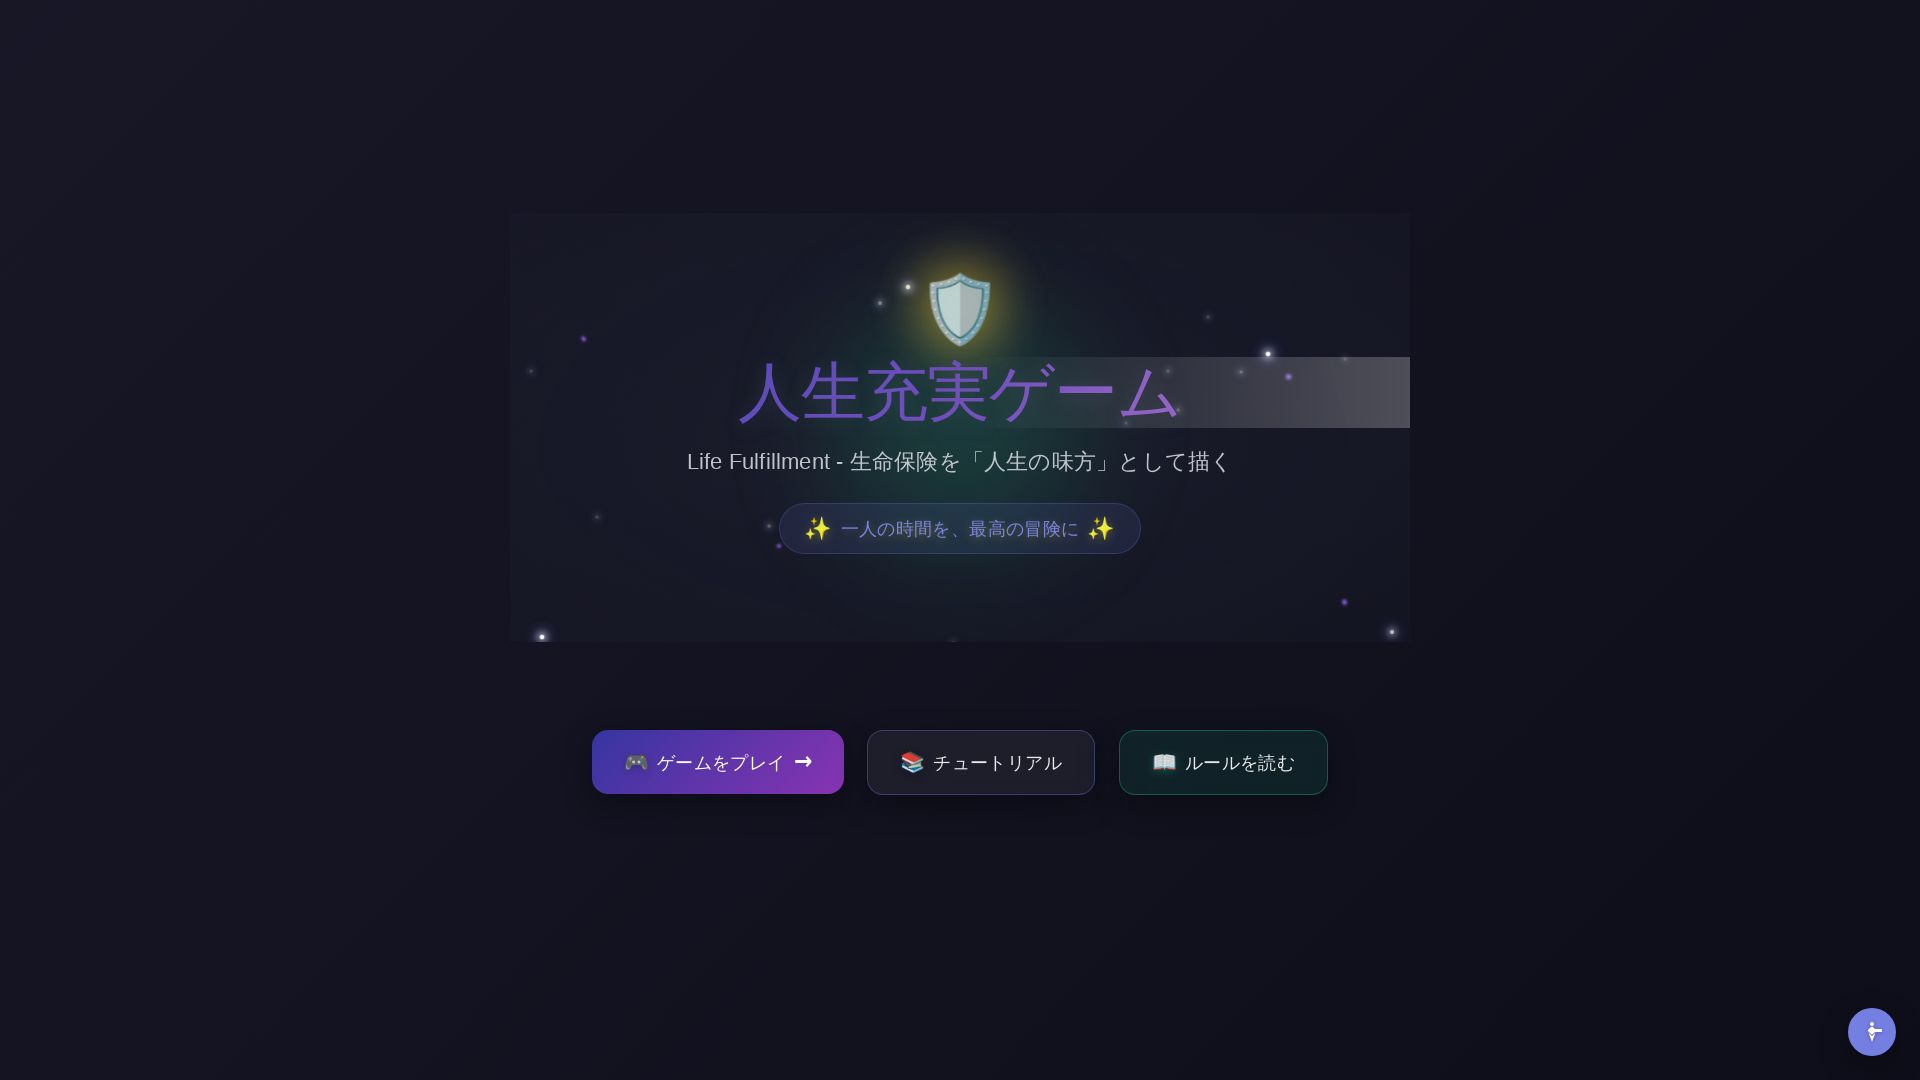

Collected all 4 buttons for testing
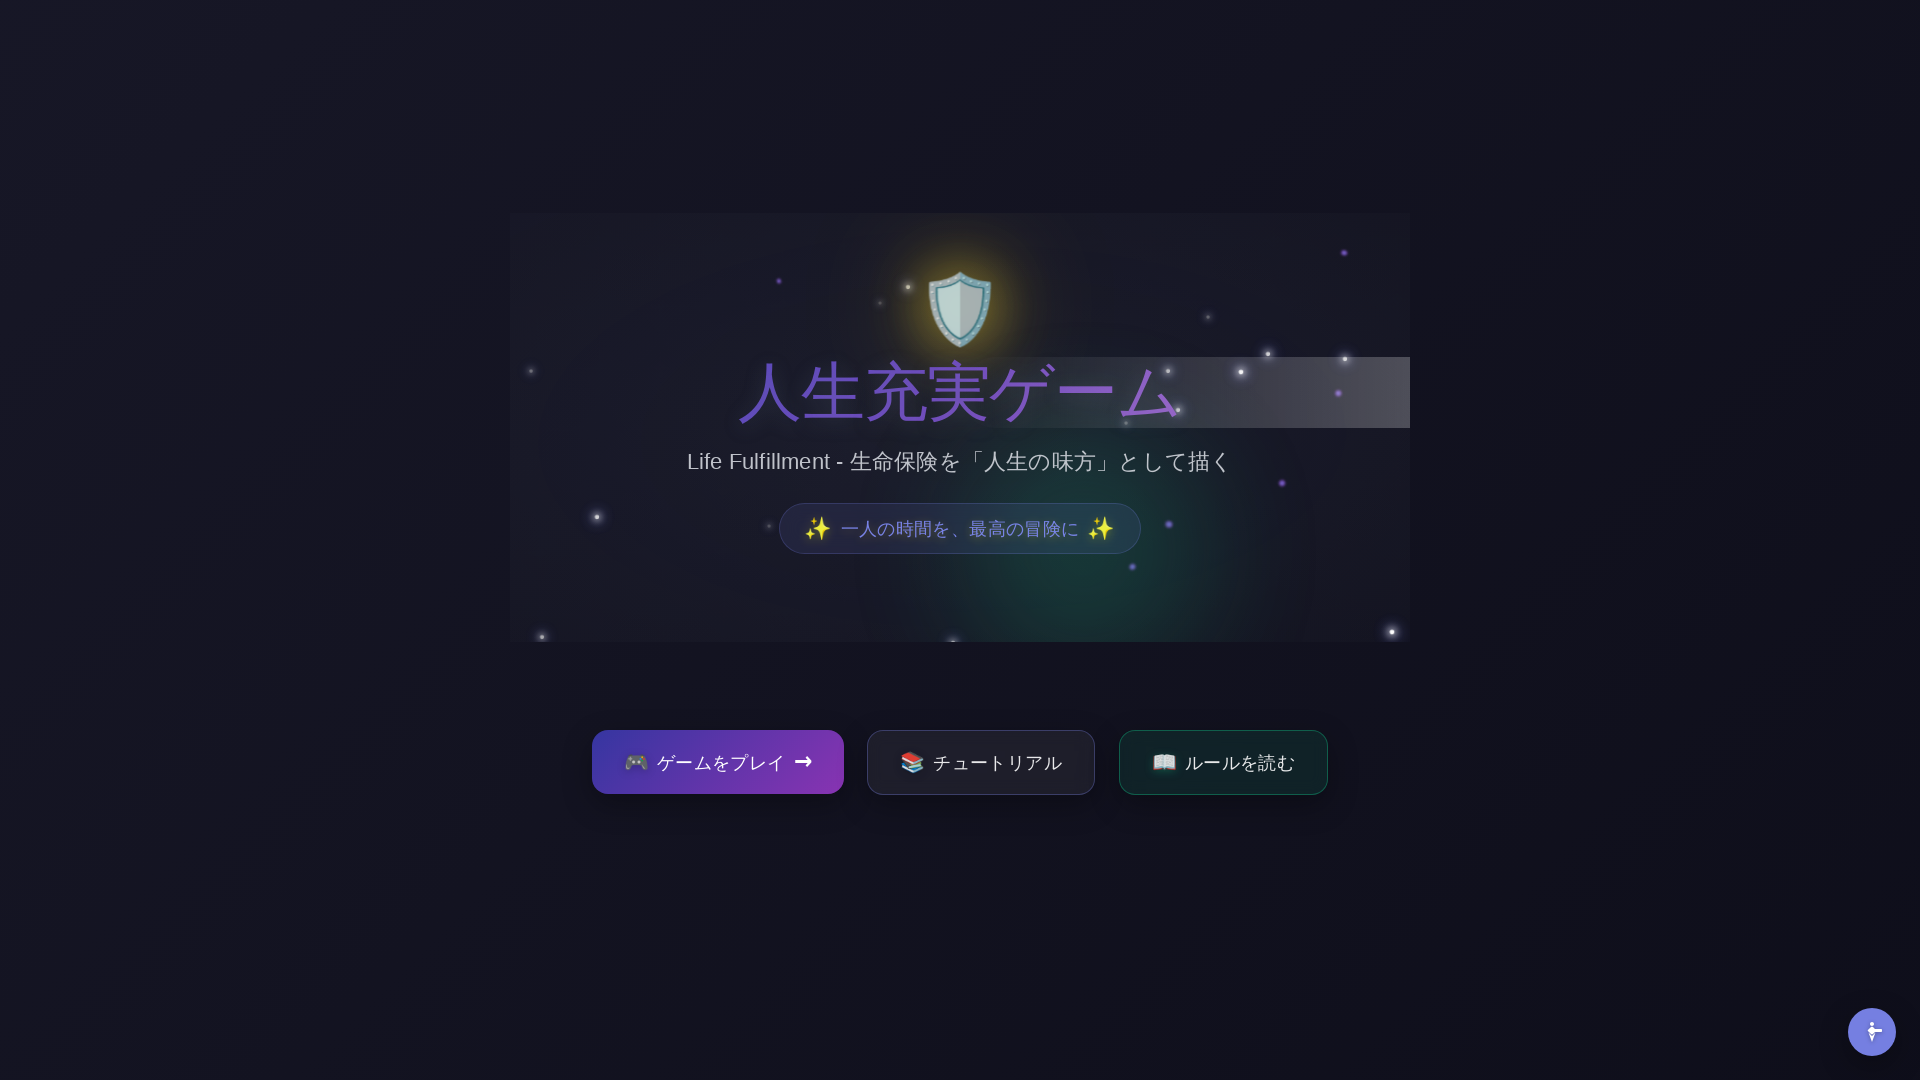

Testing button 1: 🎮ゲームをプレイ→
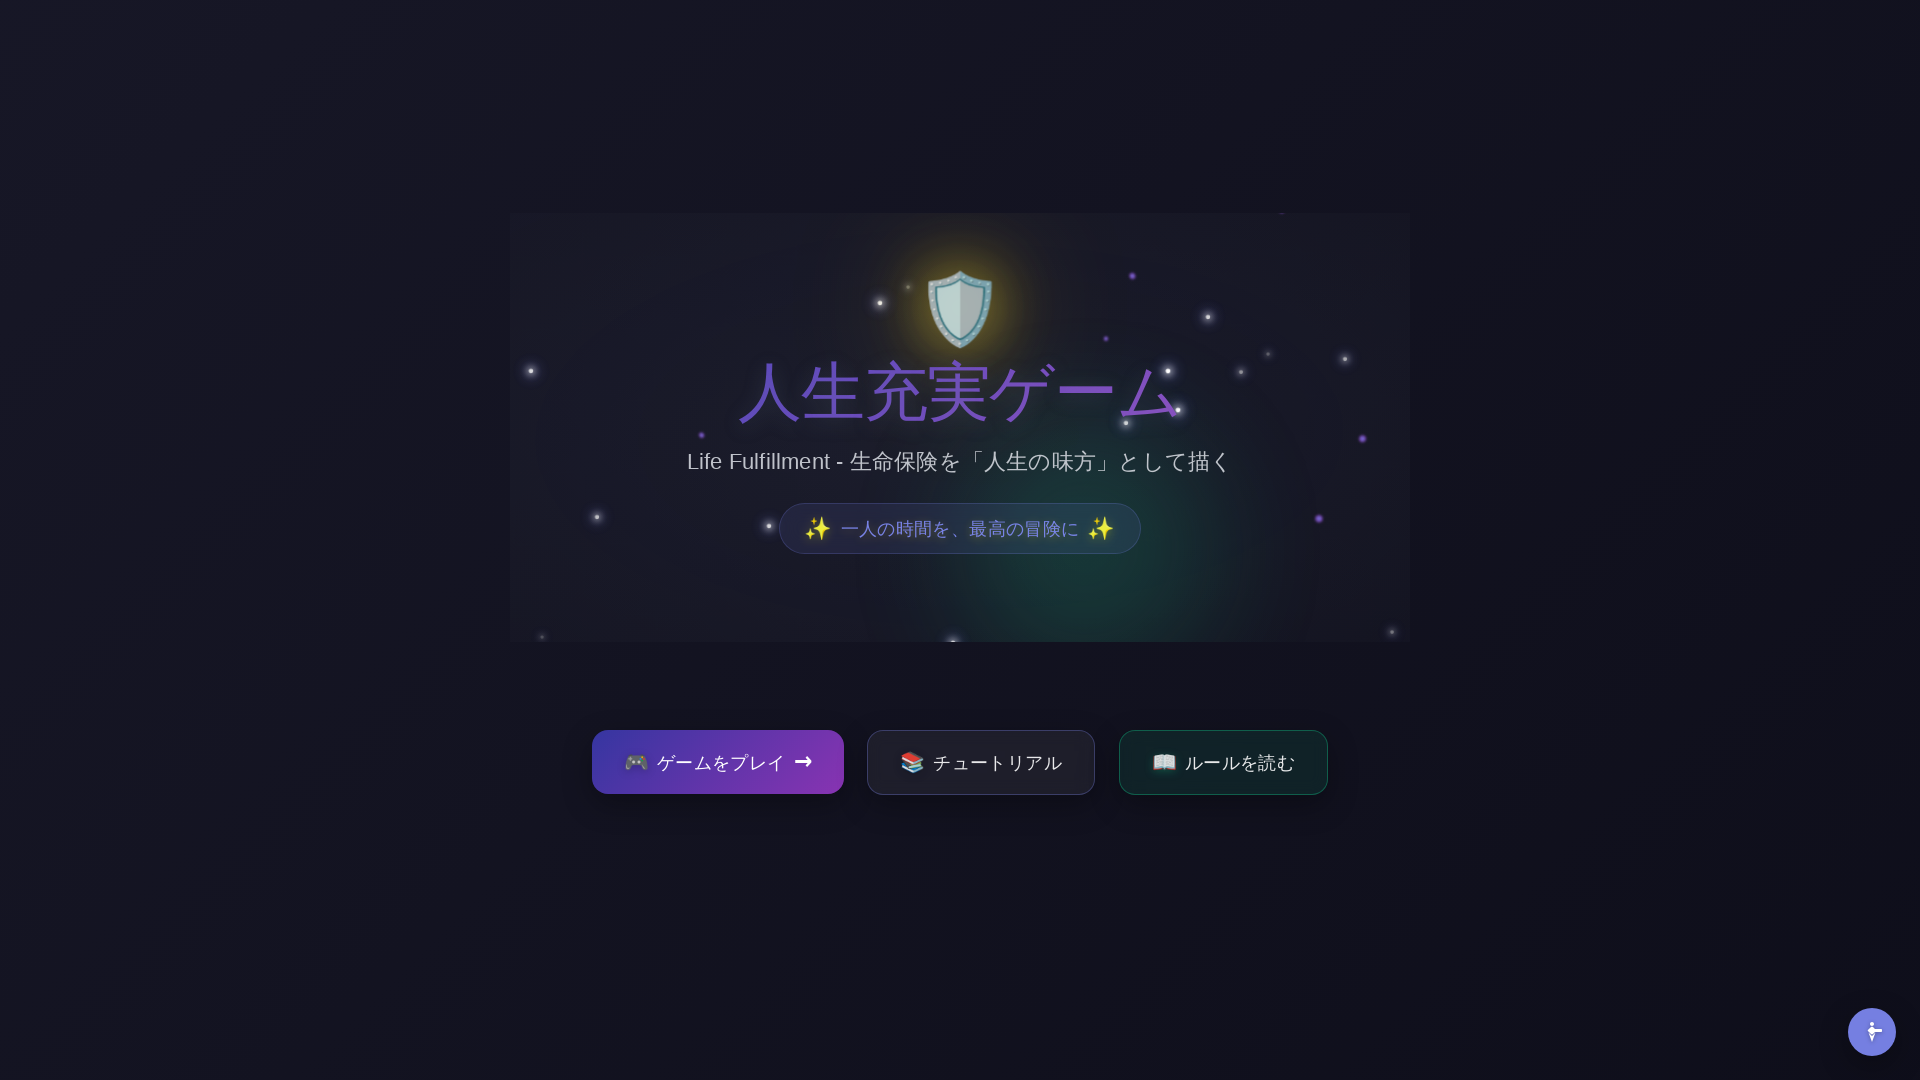

Clicked button 1: 🎮ゲームをプレイ→ at (718, 762) on button >> nth=0
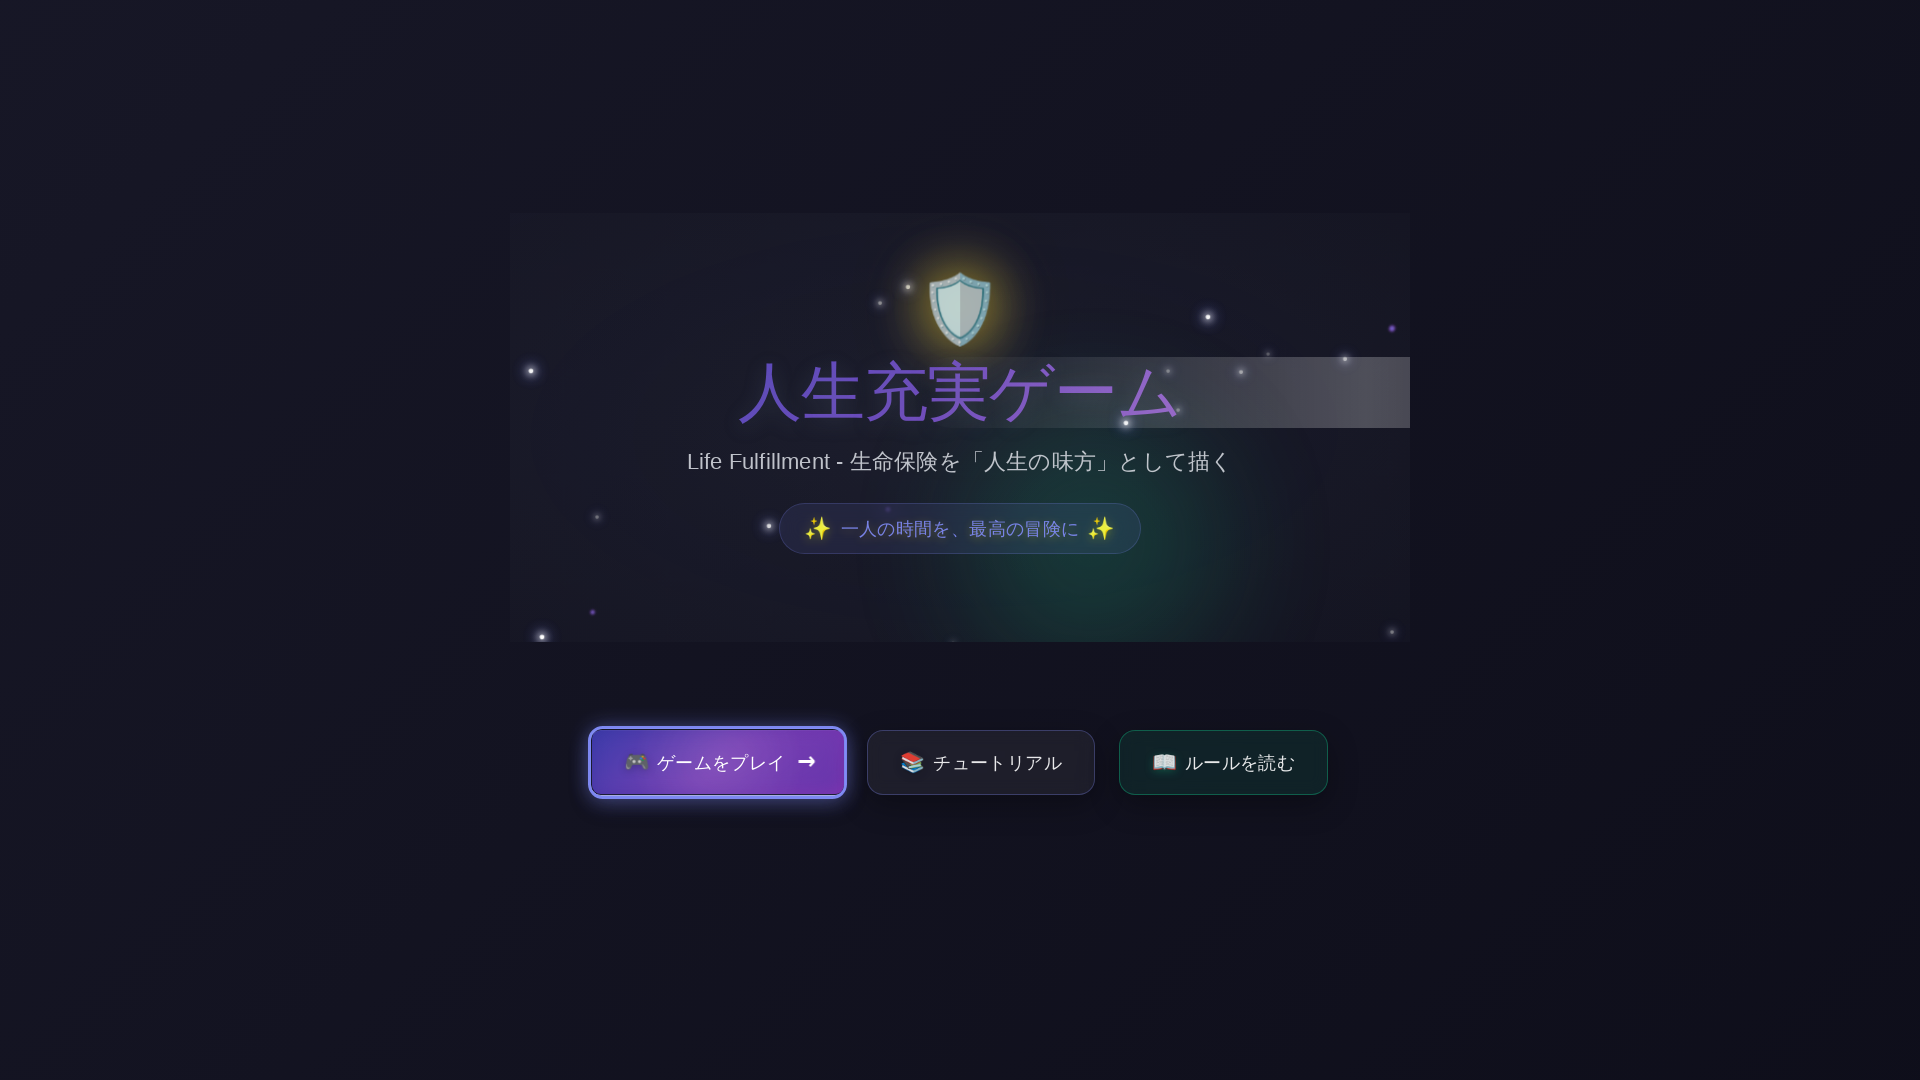

Waited 1 second after clicking button 1
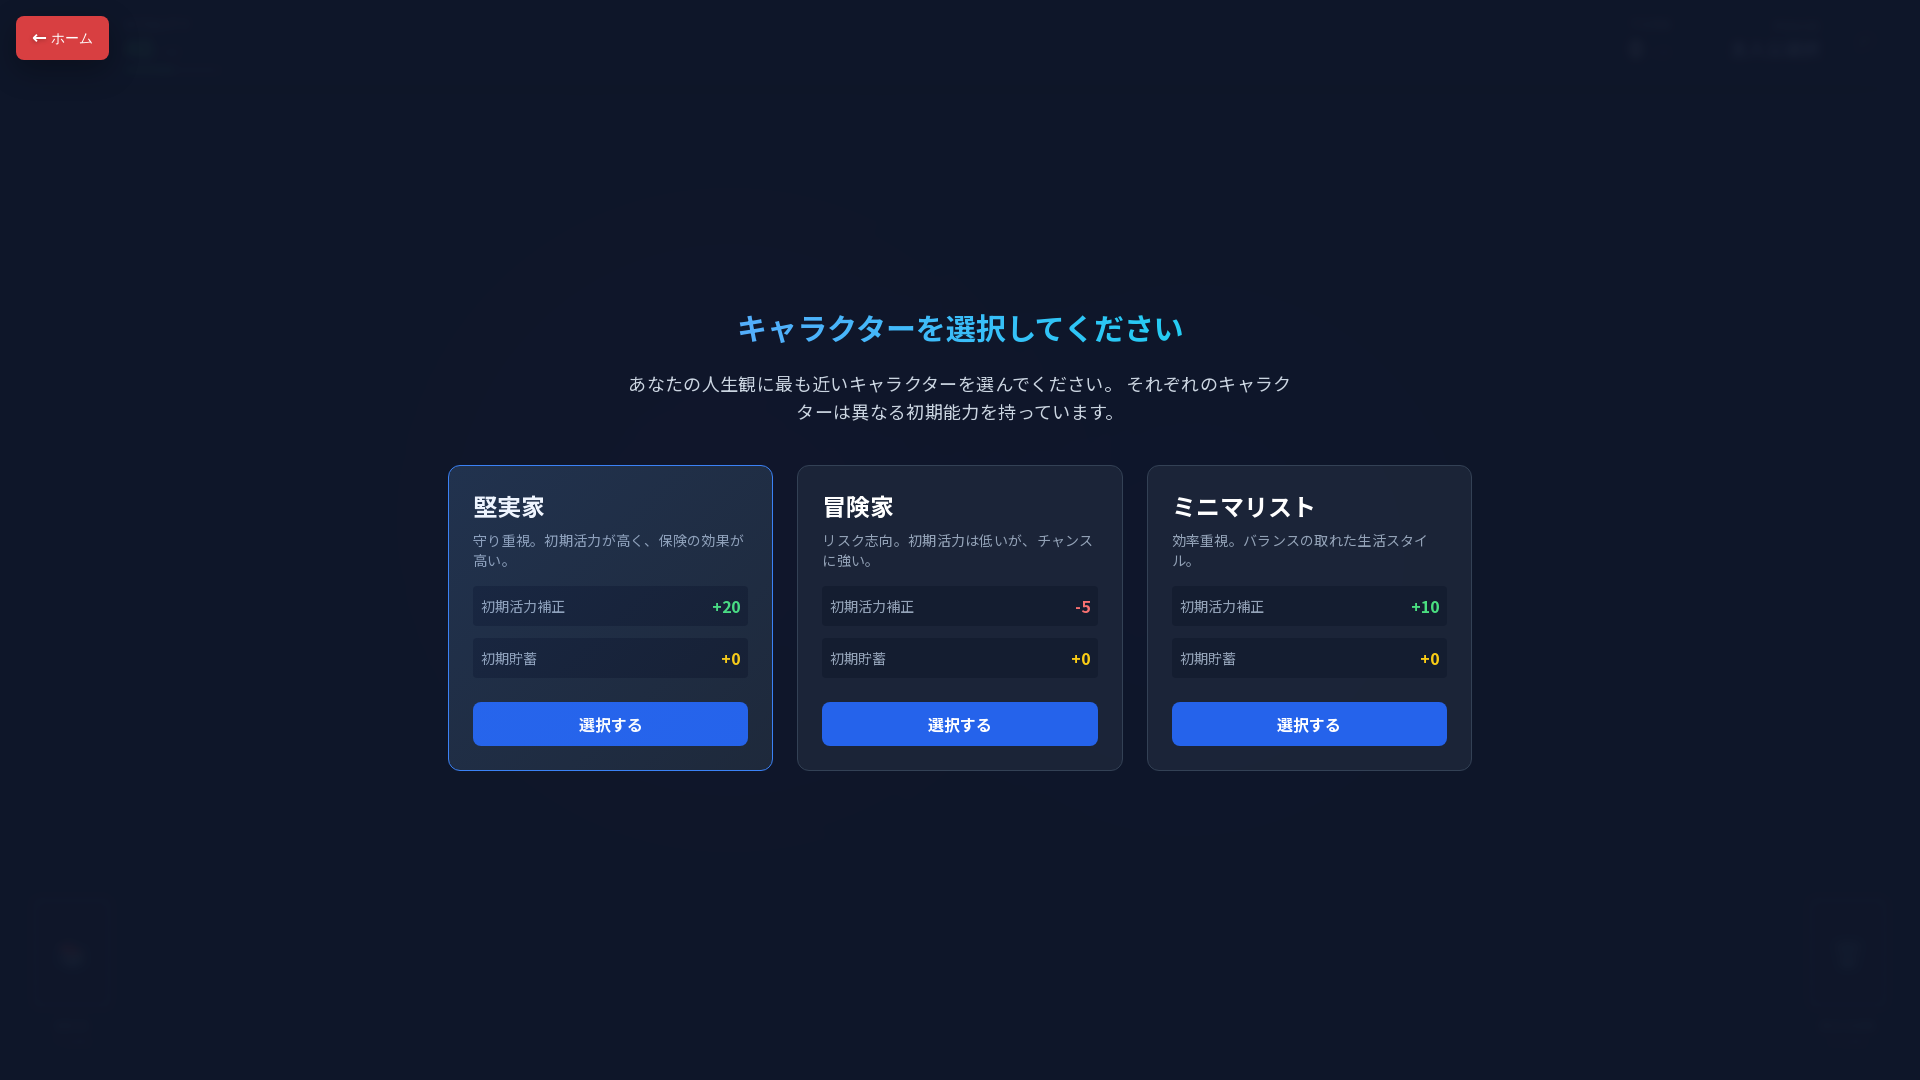

Testing button 2:  選択する 
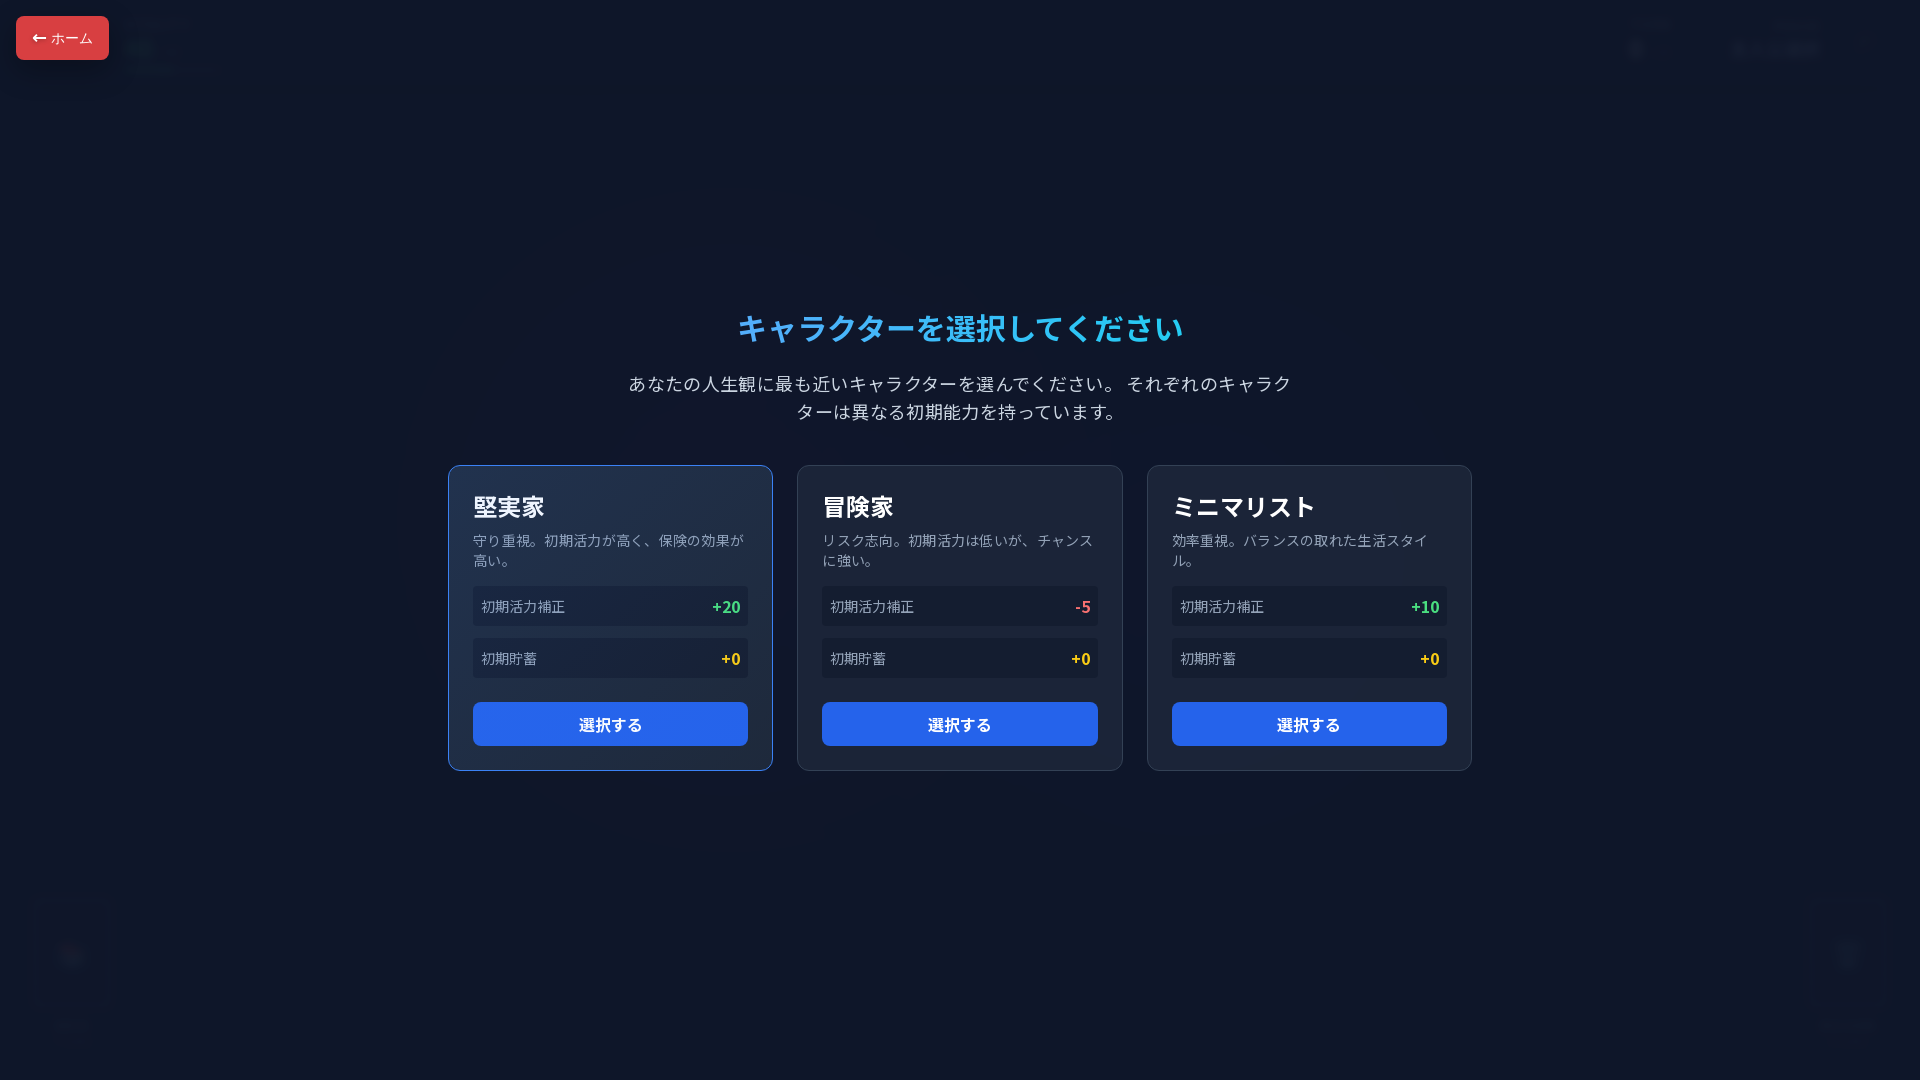

Error clicking button 1: Locator.click: Timeout 60000ms exceeded.
Call log:
  - waiting for locator("button").nth(1)
  -     - locator resolved to <button data-v-f5babf26="" class="w-full py-2 bg-blue-600 hover:bg-blue-500 text-white rounded-lg font-bold transition-colors"> 選択する </button>
  -   - attempting click action
  -     2 × waiting for element to be visible, enabled and stable
  -       - element is visible, enabled and stable
  -       - scrolling into view if needed
  -       - done scrolling
  -       - <div data-v-f5babf26="" class="absolute inset-0 bg-gradient-to-br from-blue-500/10 to-transparent opacity-0 group-hover:opacity-100 transition-opacity"></div> intercepts pointer events
  -     - retrying click action
  -     - waiting 20ms
  -     2 × waiting for element to be visible, enabled and stable
  -       - element is visible, enabled and stable
  -       - scrolling into view if needed
  -       - done scrolling
  -       - <div data-v-f5babf26="" class="absolute inset-0 bg-gradient-to-br from-blue-500/10 to-transparent opacity-0 group-hover:opacity-100 transition-opacity"></div> intercepts pointer events
  -     - retrying click action
  -       - waiting 100ms
  -     116 × waiting for element to be visible, enabled and stable
  -         - element is visible, enabled and stable
  -         - scrolling into view if needed
  -         - done scrolling
  -         - <div data-v-f5babf26="" class="absolute inset-0 bg-gradient-to-br from-blue-500/10 to-transparent opacity-0 group-hover:opacity-100 transition-opacity"></div> intercepts pointer events
  -       - retrying click action
  -         - waiting 500ms
 at (611, 724) on button >> nth=1
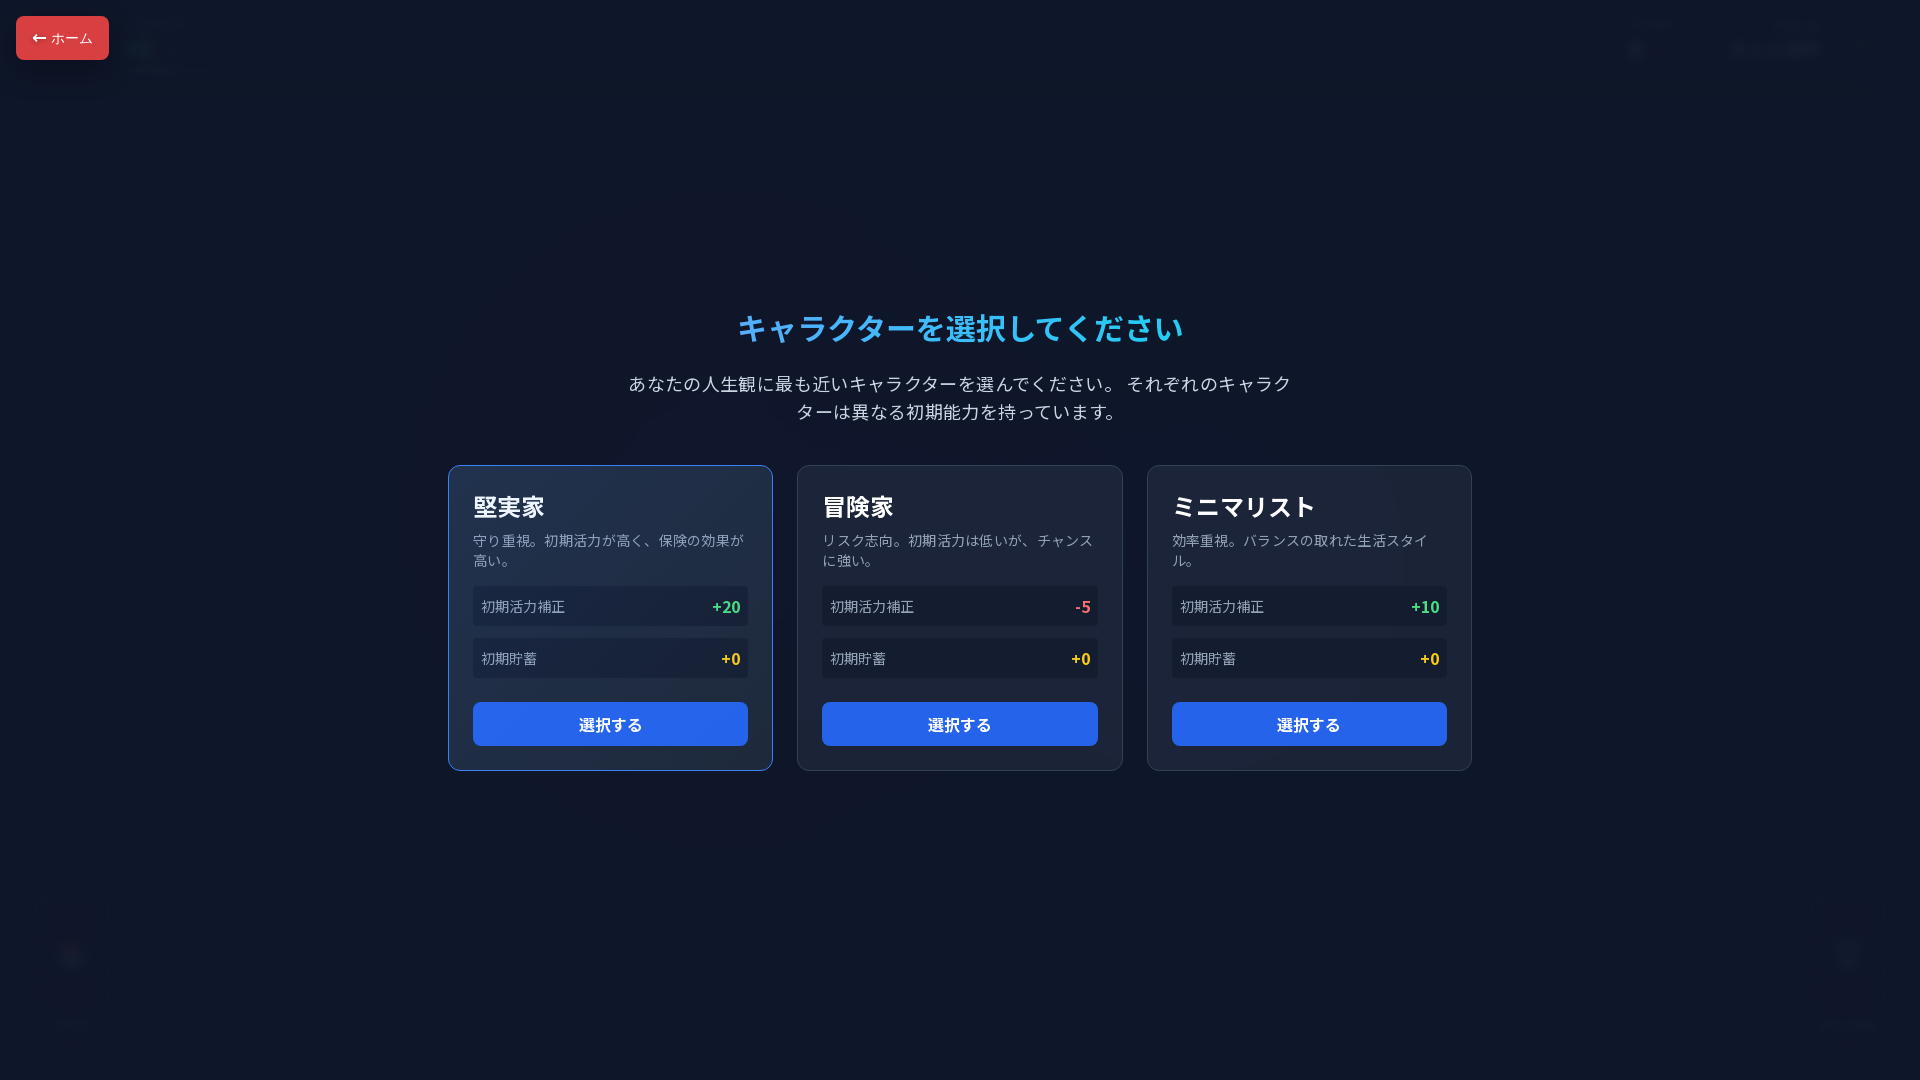

Testing button 3:  選択する 
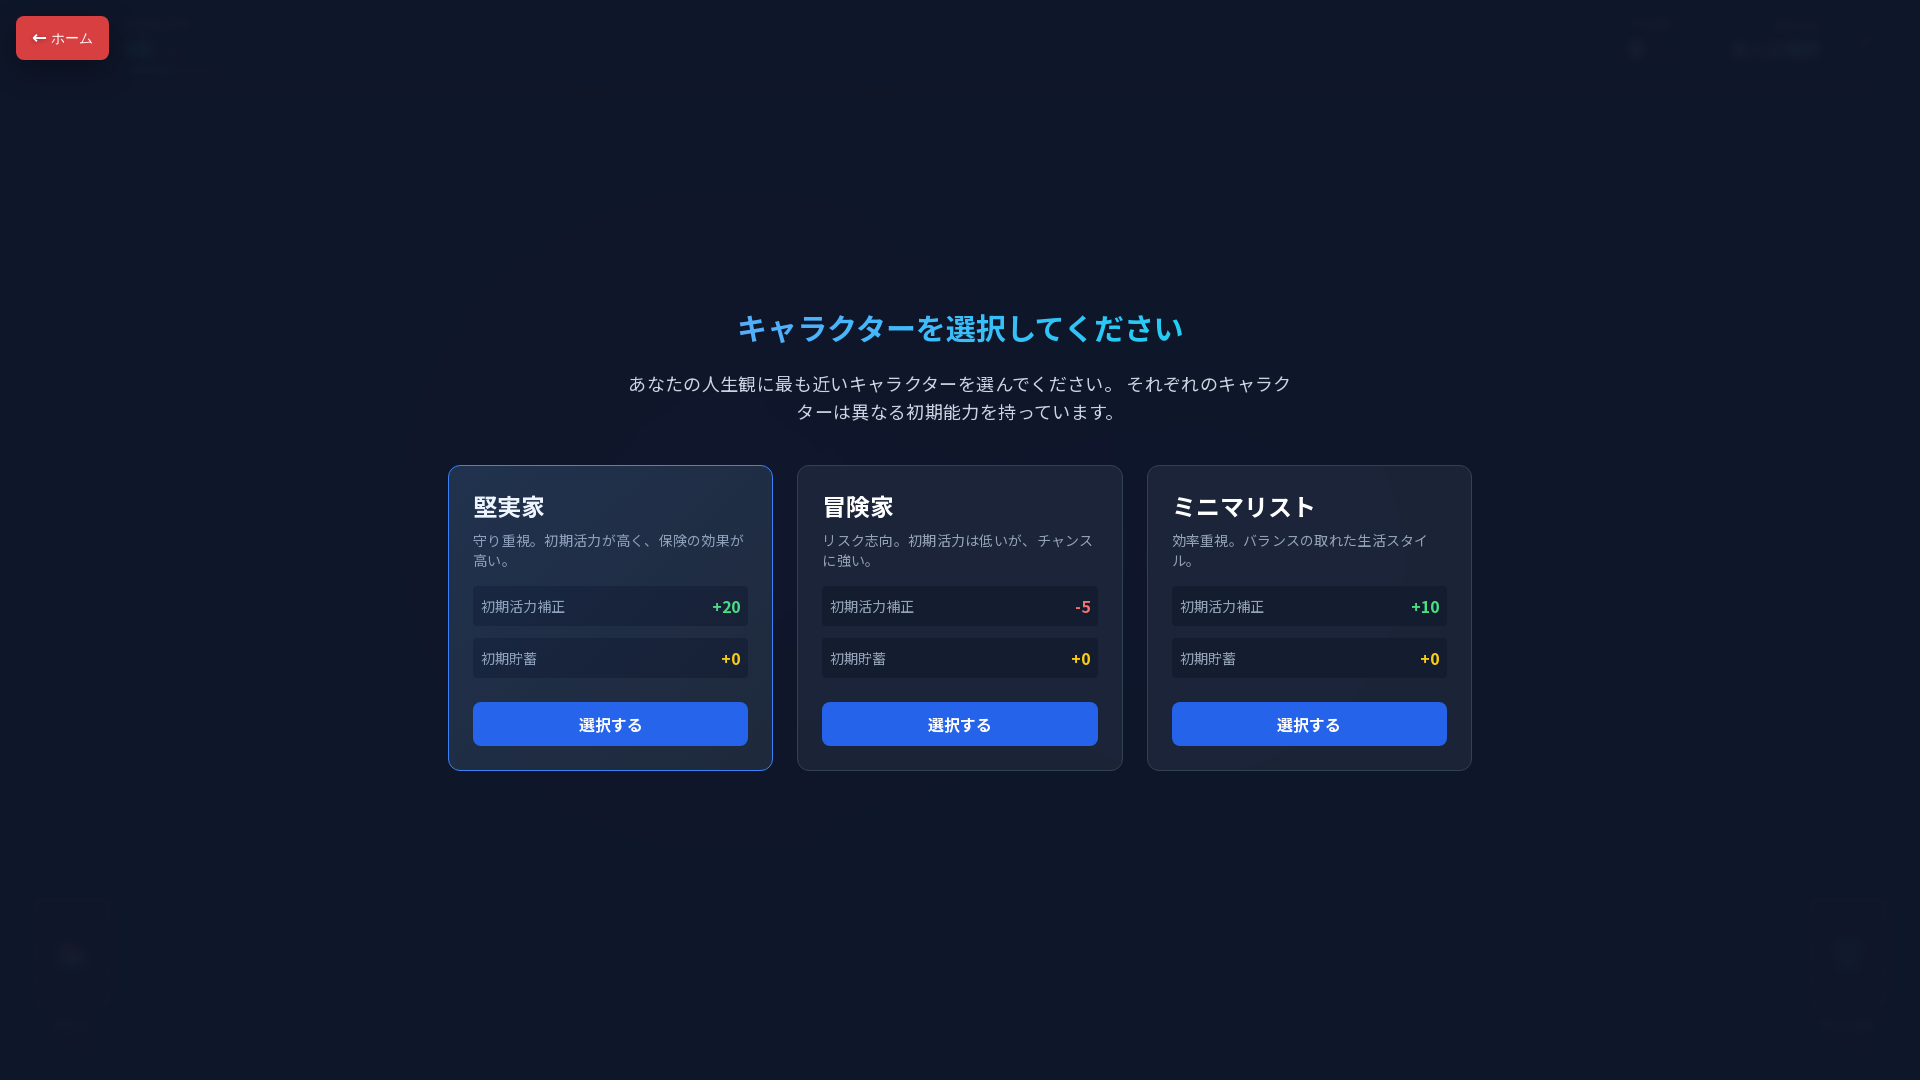

Error clicking button 2: Locator.click: Timeout 60000ms exceeded.
Call log:
  - waiting for locator("button").nth(2)
  -     - locator resolved to <button data-v-f5babf26="" class="w-full py-2 bg-blue-600 hover:bg-blue-500 text-white rounded-lg font-bold transition-colors"> 選択する </button>
  -   - attempting click action
  -     2 × waiting for element to be visible, enabled and stable
  -       - element is visible, enabled and stable
  -       - scrolling into view if needed
  -       - done scrolling
  -       - <div data-v-f5babf26="" class="absolute inset-0 bg-gradient-to-br from-blue-500/10 to-transparent opacity-0 group-hover:opacity-100 transition-opacity"></div> intercepts pointer events
  -     - retrying click action
  -     - waiting 20ms
  -     2 × waiting for element to be visible, enabled and stable
  -       - element is visible, enabled and stable
  -       - scrolling into view if needed
  -       - done scrolling
  -       - <div data-v-f5babf26="" class="absolute inset-0 bg-gradient-to-br from-blue-500/10 to-transparent opacity-0 group-hover:opacity-100 transition-opacity"></div> intercepts pointer events
  -     - retrying click action
  -       - waiting 100ms
  -     116 × waiting for element to be visible, enabled and stable
  -         - element is visible, enabled and stable
  -         - scrolling into view if needed
  -         - done scrolling
  -         - <div data-v-f5babf26="" class="absolute inset-0 bg-gradient-to-br from-blue-500/10 to-transparent opacity-0 group-hover:opacity-100 transition-opacity"></div> intercepts pointer events
  -       - retrying click action
  -         - waiting 500ms
 at (960, 724) on button >> nth=2
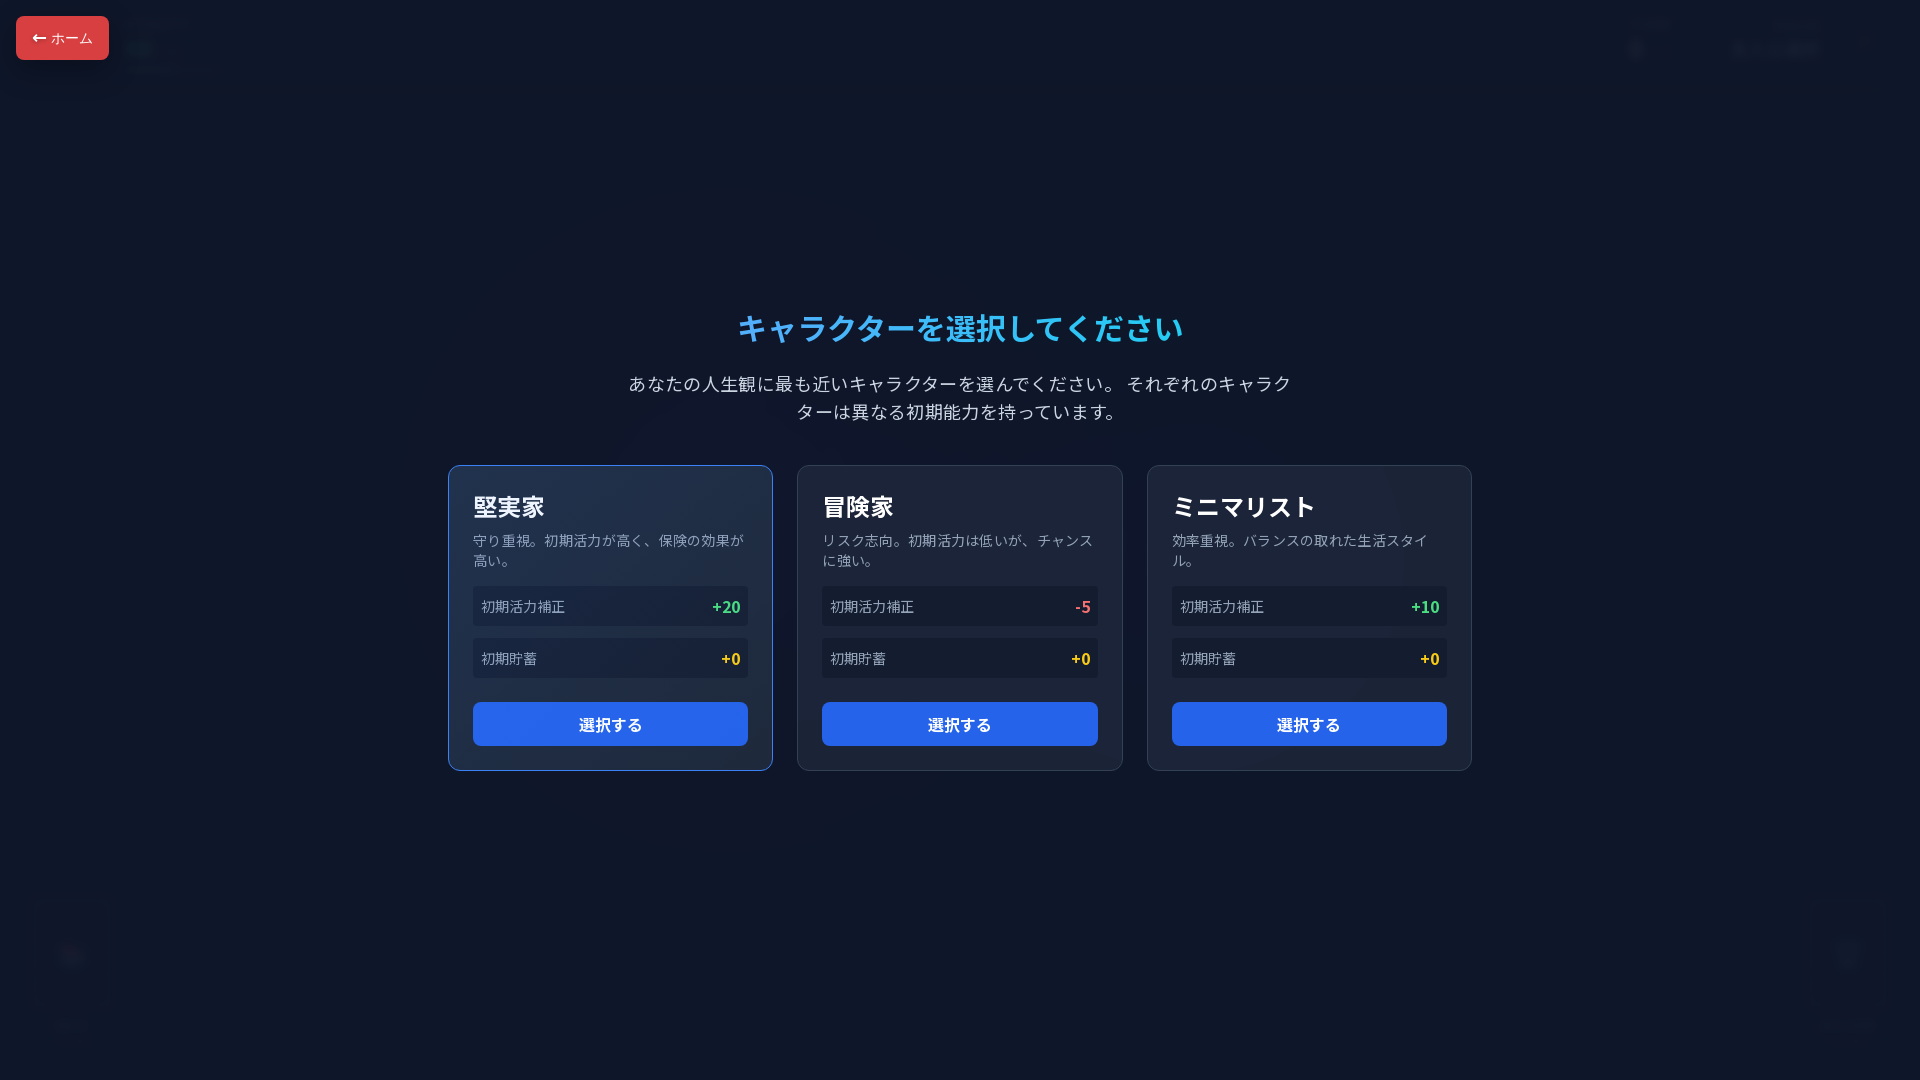

Testing button 4:  選択する 
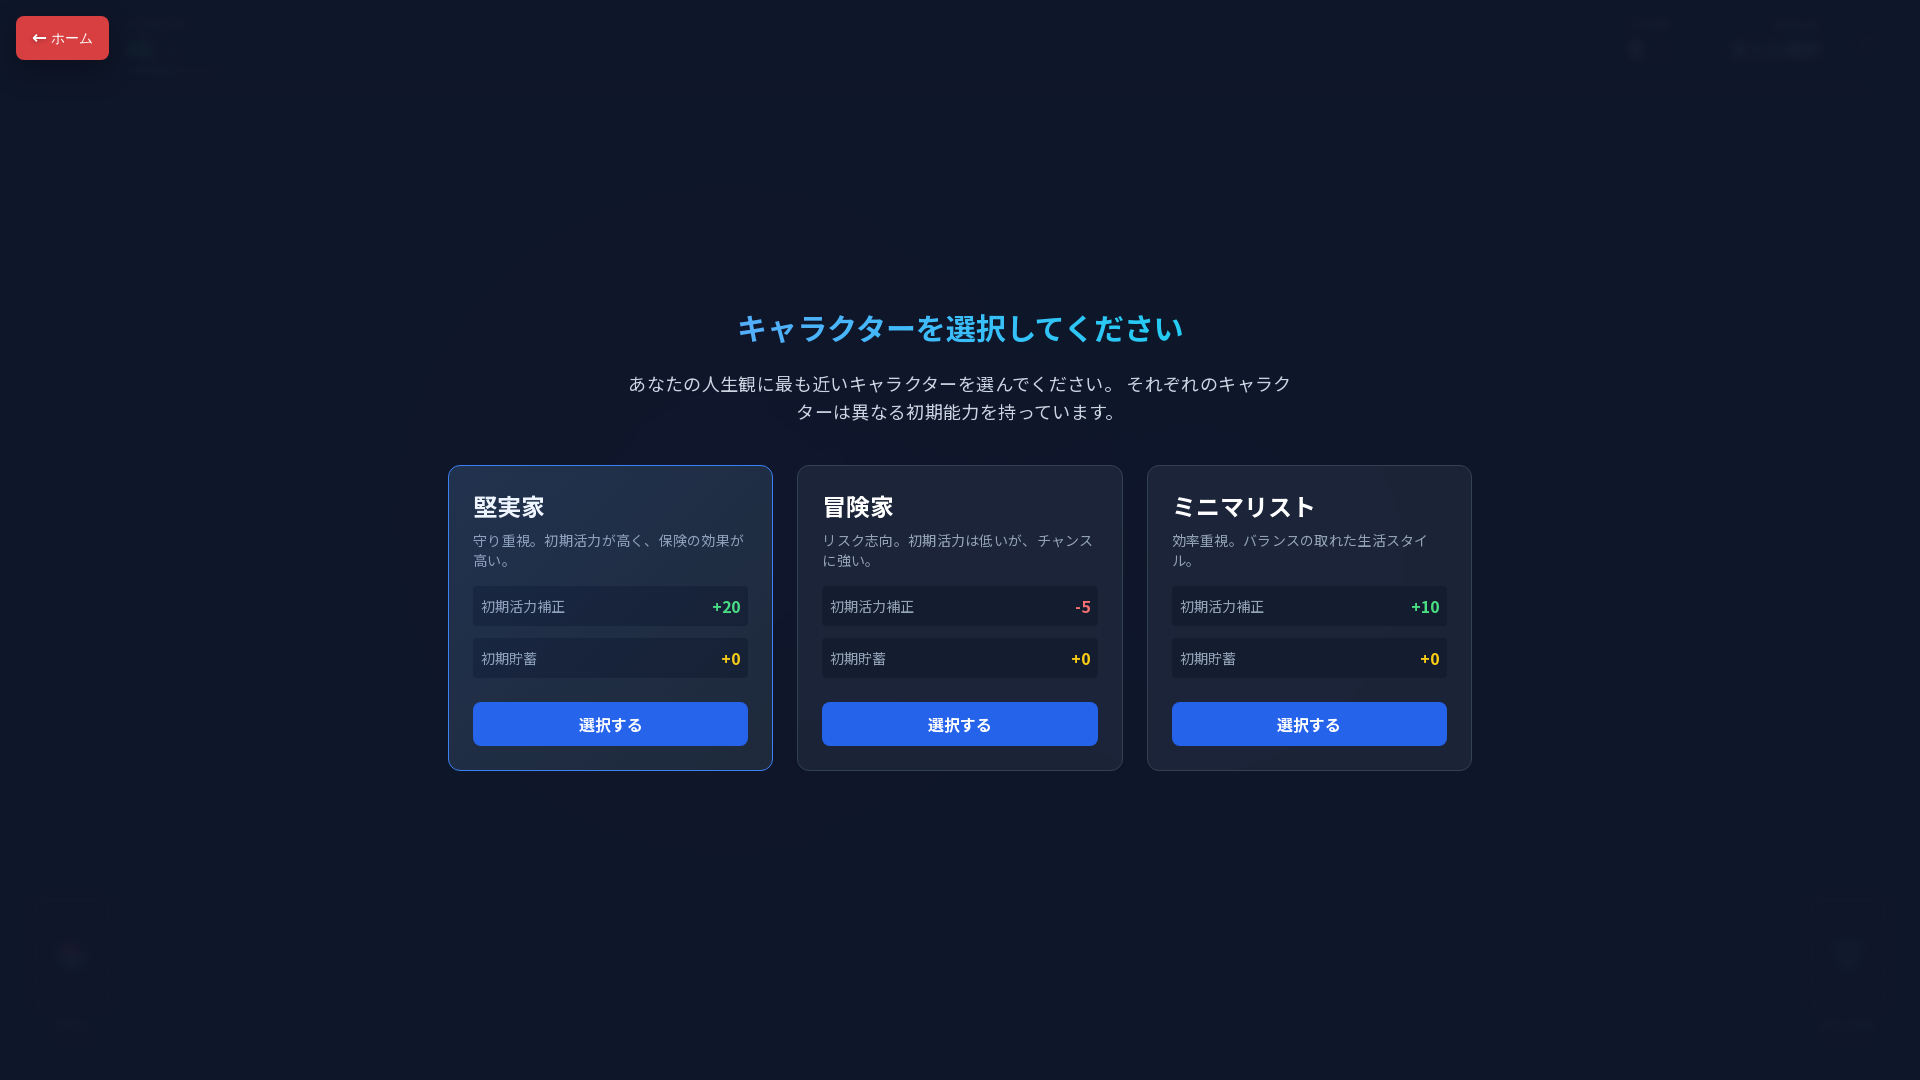

Error clicking button 3: Locator.click: Timeout 60000ms exceeded.
Call log:
  - waiting for locator("button").nth(3)
  -     - locator resolved to <button data-v-f5babf26="" class="w-full py-2 bg-blue-600 hover:bg-blue-500 text-white rounded-lg font-bold transition-colors"> 選択する </button>
  -   - attempting click action
  -     2 × waiting for element to be visible, enabled and stable
  -       - element is visible, enabled and stable
  -       - scrolling into view if needed
  -       - done scrolling
  -       - <div data-v-f5babf26="" class="absolute inset-0 bg-gradient-to-br from-blue-500/10 to-transparent opacity-0 group-hover:opacity-100 transition-opacity"></div> intercepts pointer events
  -     - retrying click action
  -     - waiting 20ms
  -     2 × waiting for element to be visible, enabled and stable
  -       - element is visible, enabled and stable
  -       - scrolling into view if needed
  -       - done scrolling
  -       - <div data-v-f5babf26="" class="absolute inset-0 bg-gradient-to-br from-blue-500/10 to-transparent opacity-0 group-hover:opacity-100 transition-opacity"></div> intercepts pointer events
  -     - retrying click action
  -       - waiting 100ms
  -     116 × waiting for element to be visible, enabled and stable
  -         - element is visible, enabled and stable
  -         - scrolling into view if needed
  -         - done scrolling
  -         - <div data-v-f5babf26="" class="absolute inset-0 bg-gradient-to-br from-blue-500/10 to-transparent opacity-0 group-hover:opacity-100 transition-opacity"></div> intercepts pointer events
  -       - retrying click action
  -         - waiting 500ms
 at (1309, 724) on button >> nth=3
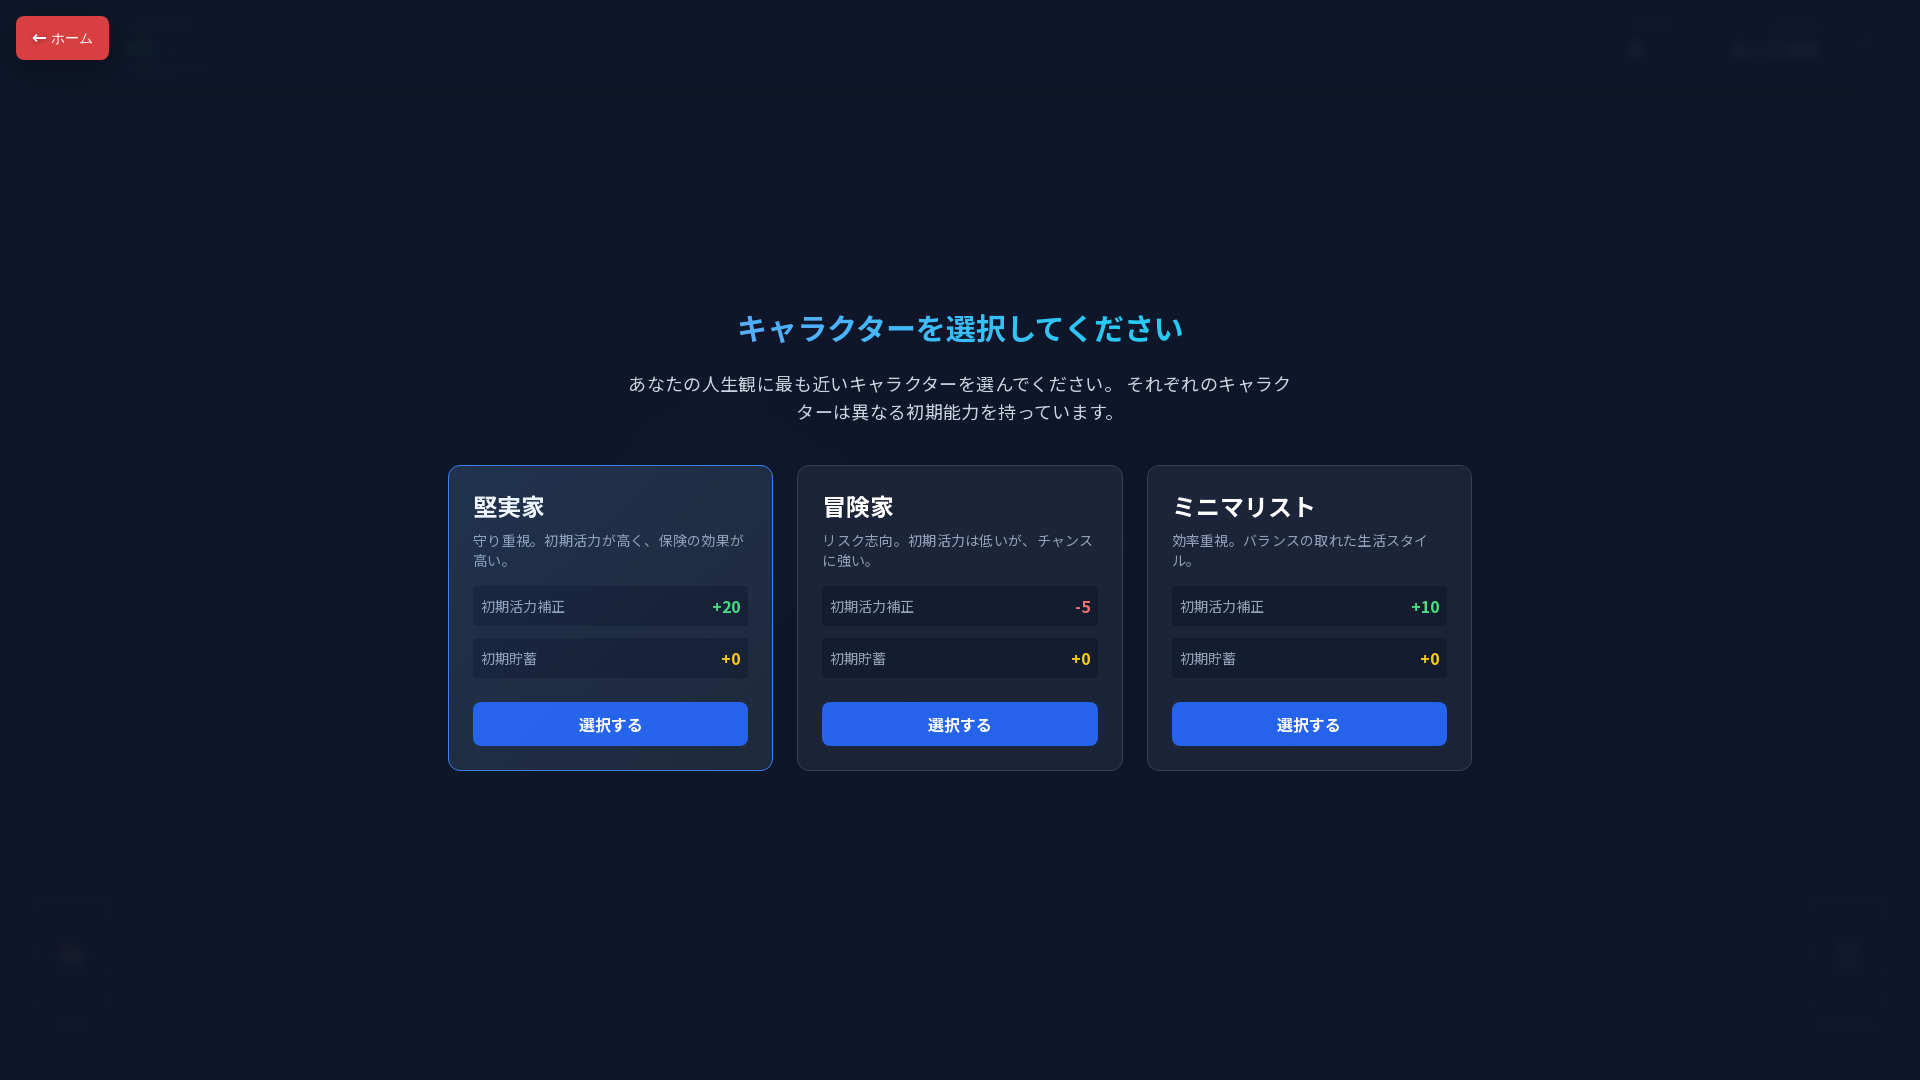

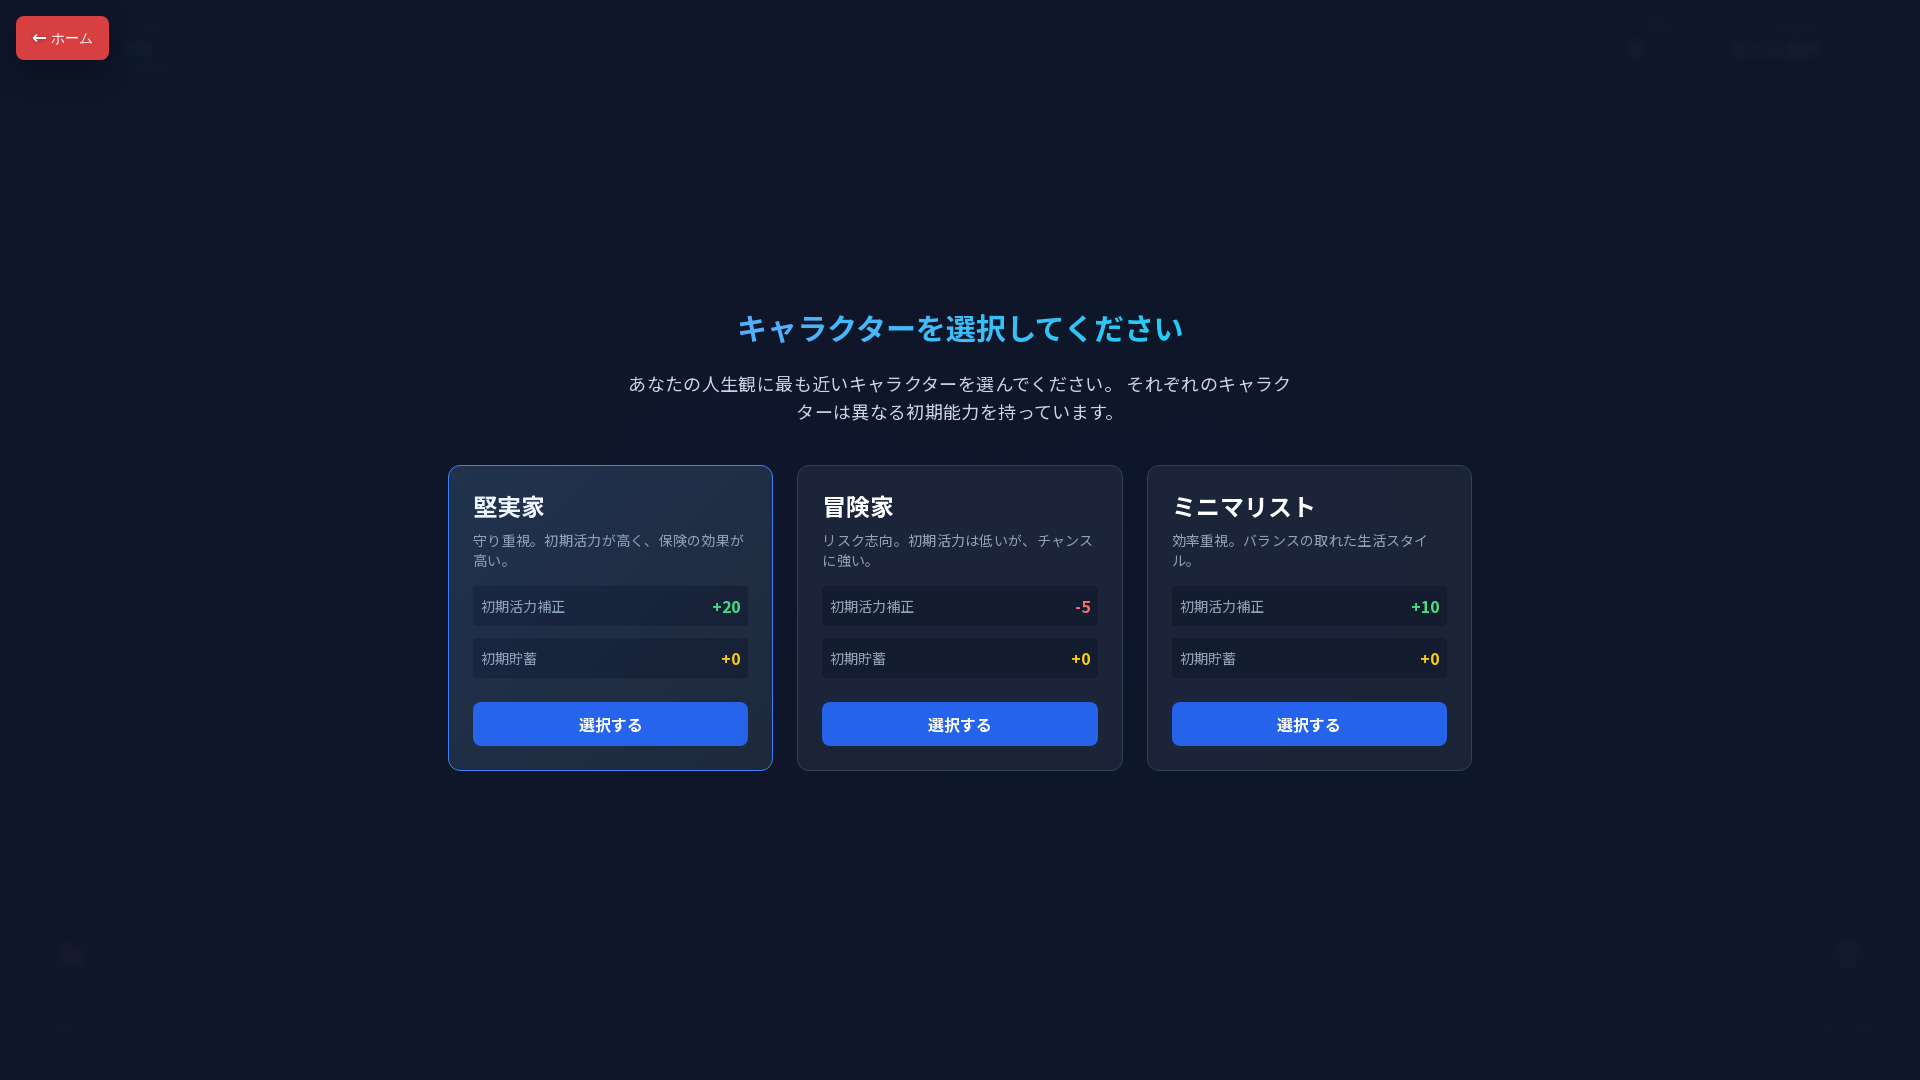